Tests password field validation on MailChimp signup by entering different password patterns and verifying validation indicators

Starting URL: https://login.mailchimp.com/signup/

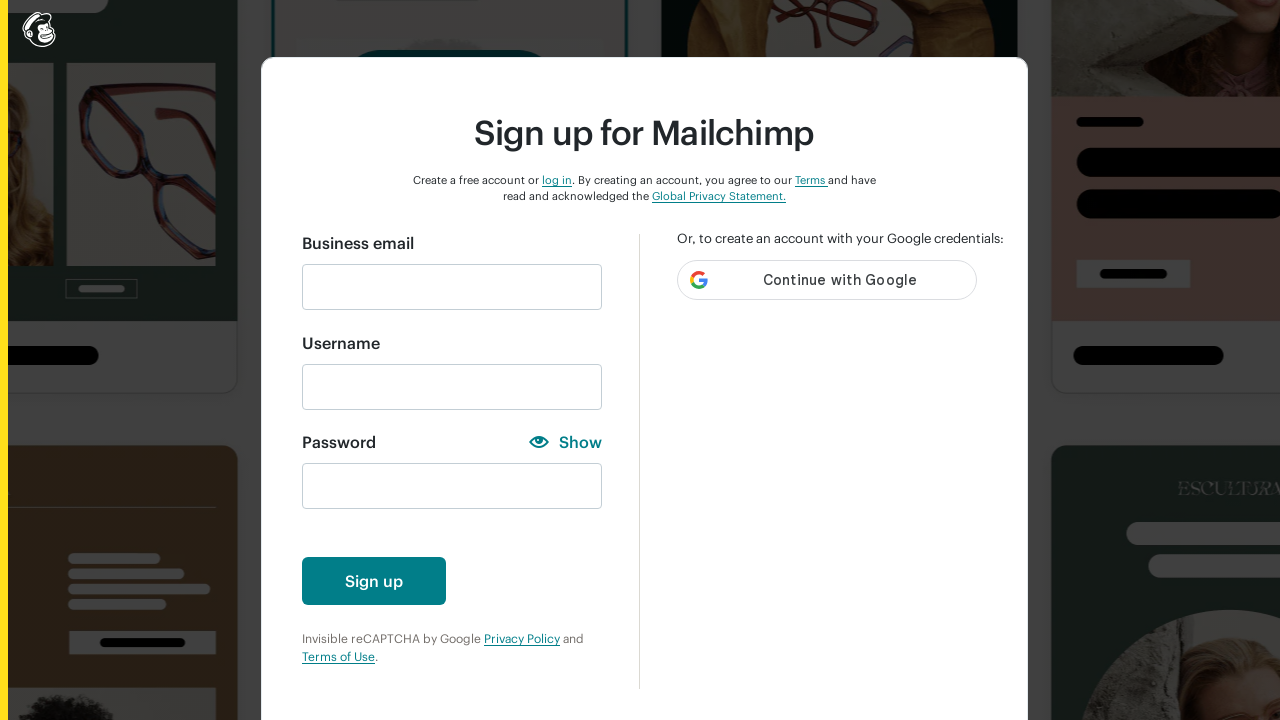

Filled email field with 'trang@gmail.com' on #email
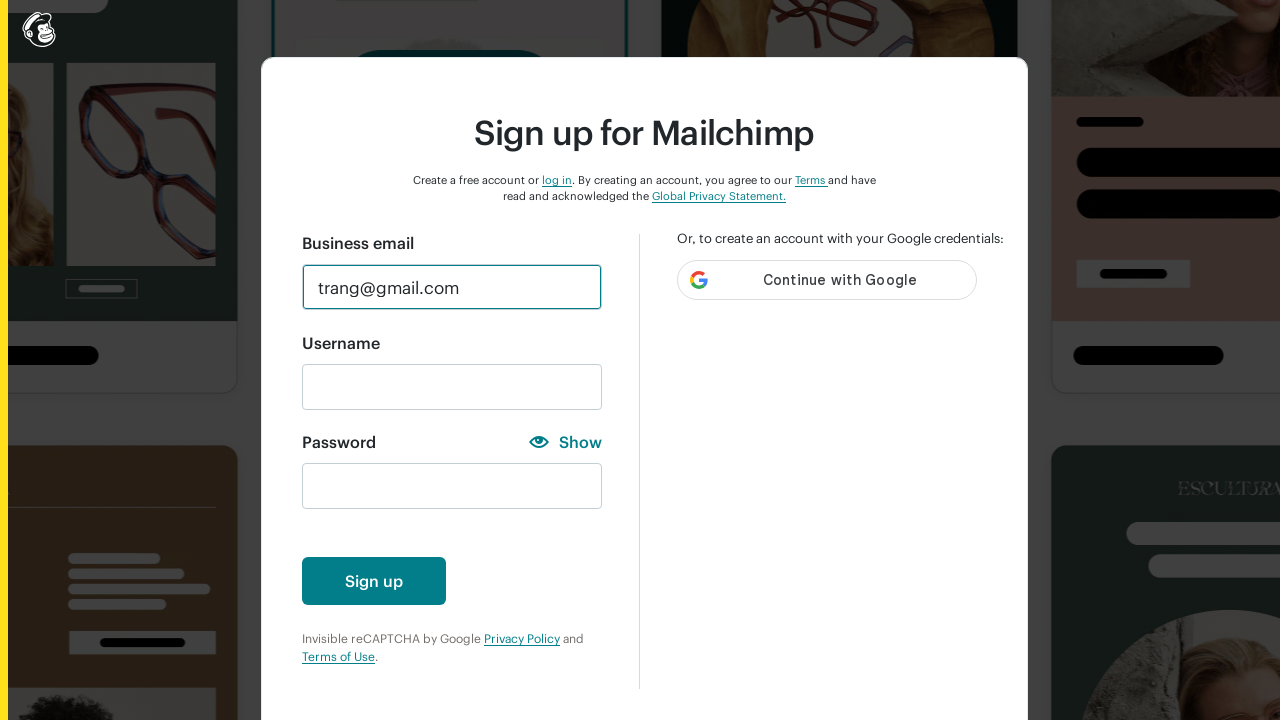

Filled password field with 'aaa' to test lowercase validation on #new_password
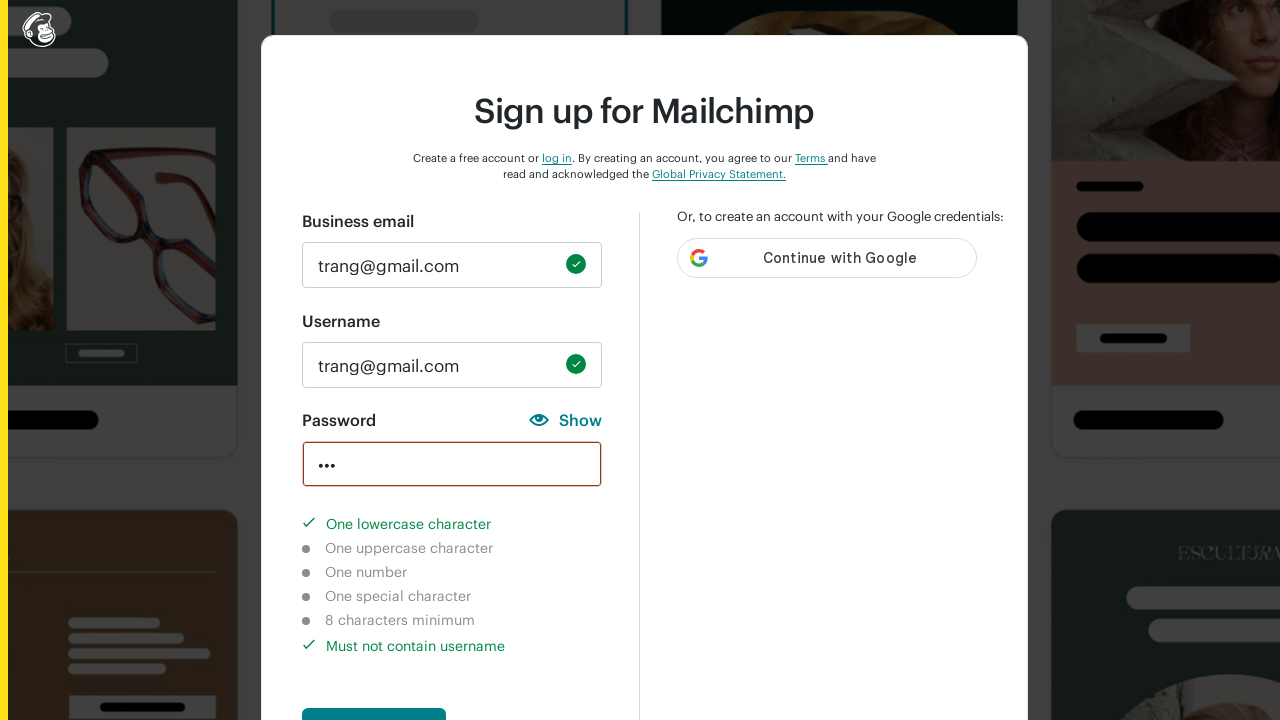

Waited 2 seconds for validation indicators to appear
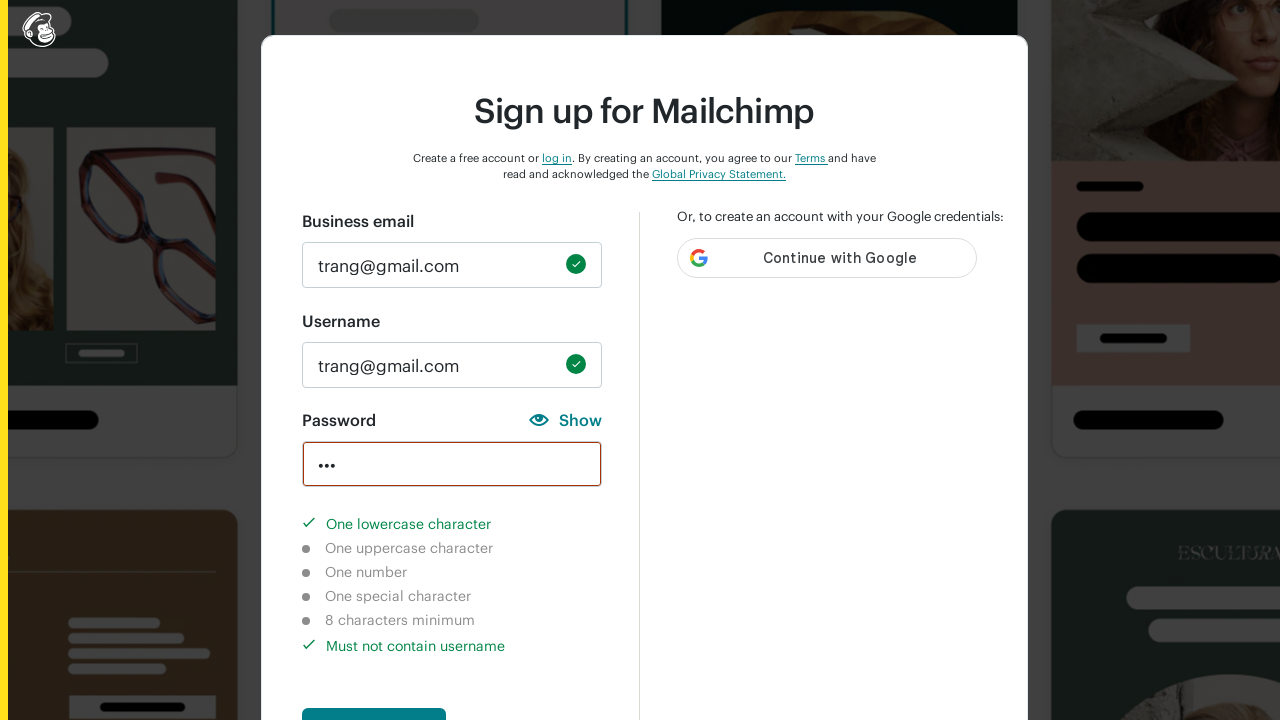

Verified lowercase character validation indicator is completed
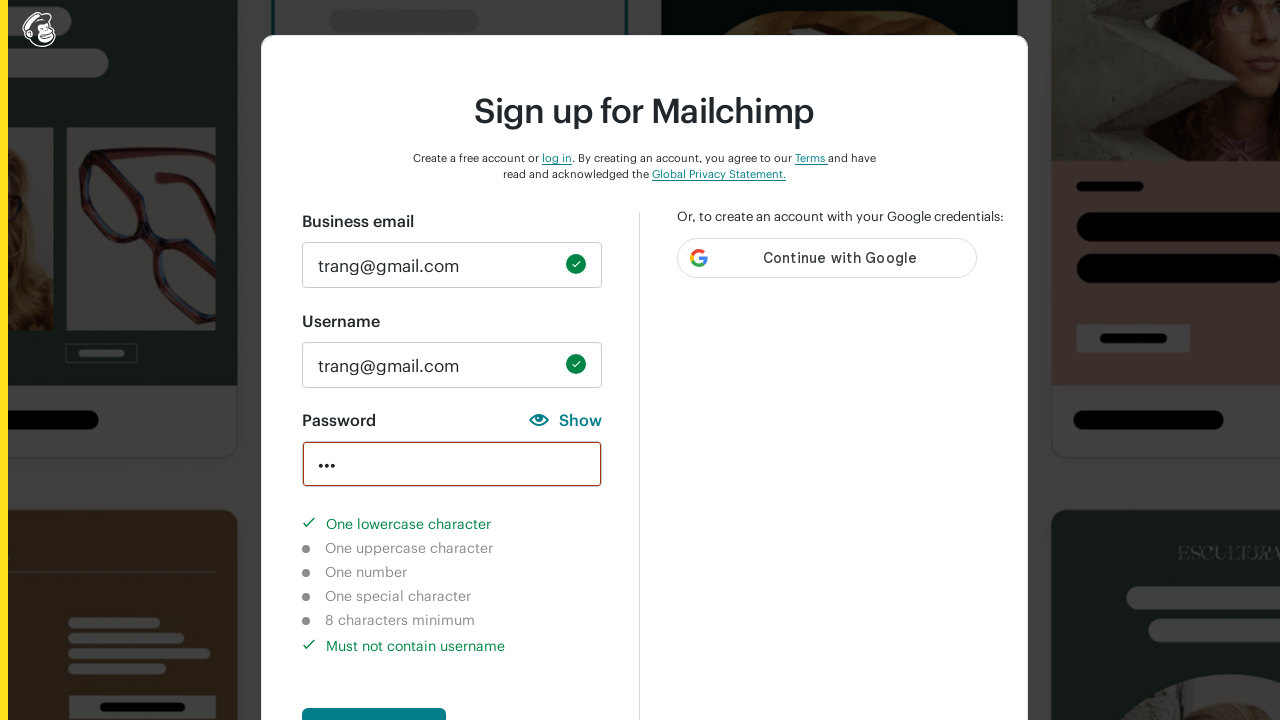

Verified uppercase character validation indicator is not completed
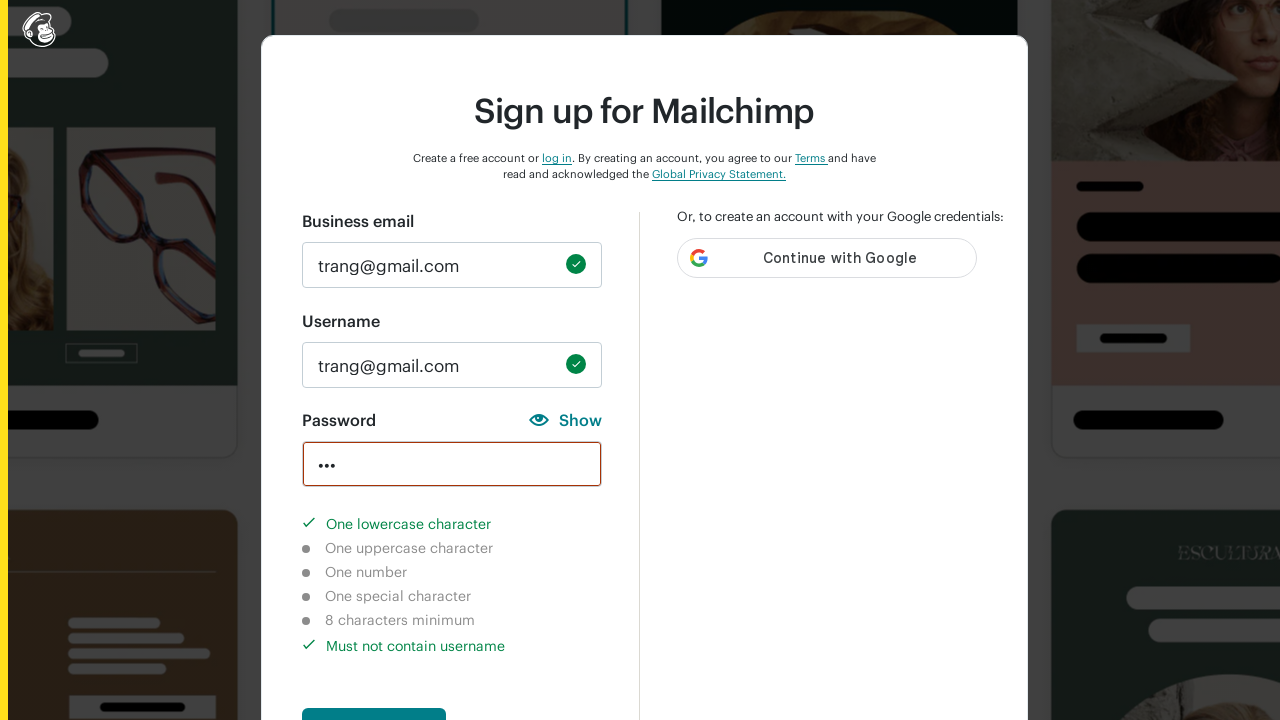

Verified number character validation indicator is not completed
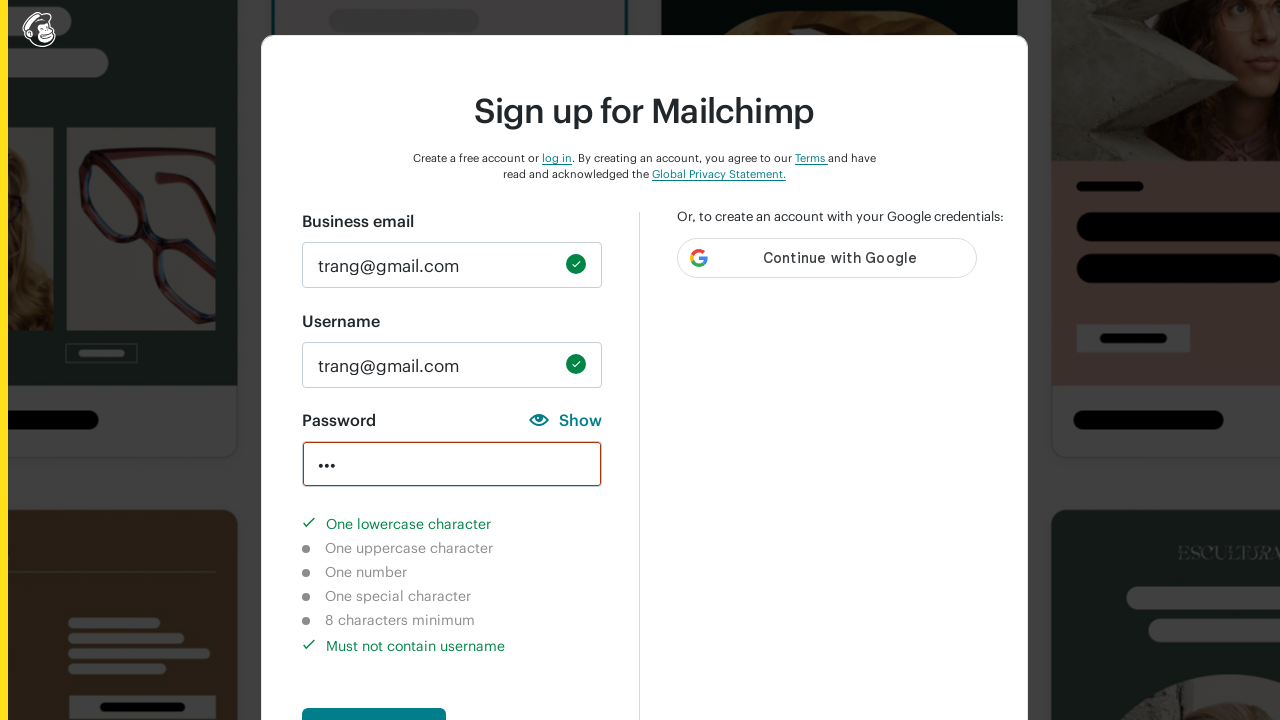

Verified special character validation indicator is not completed
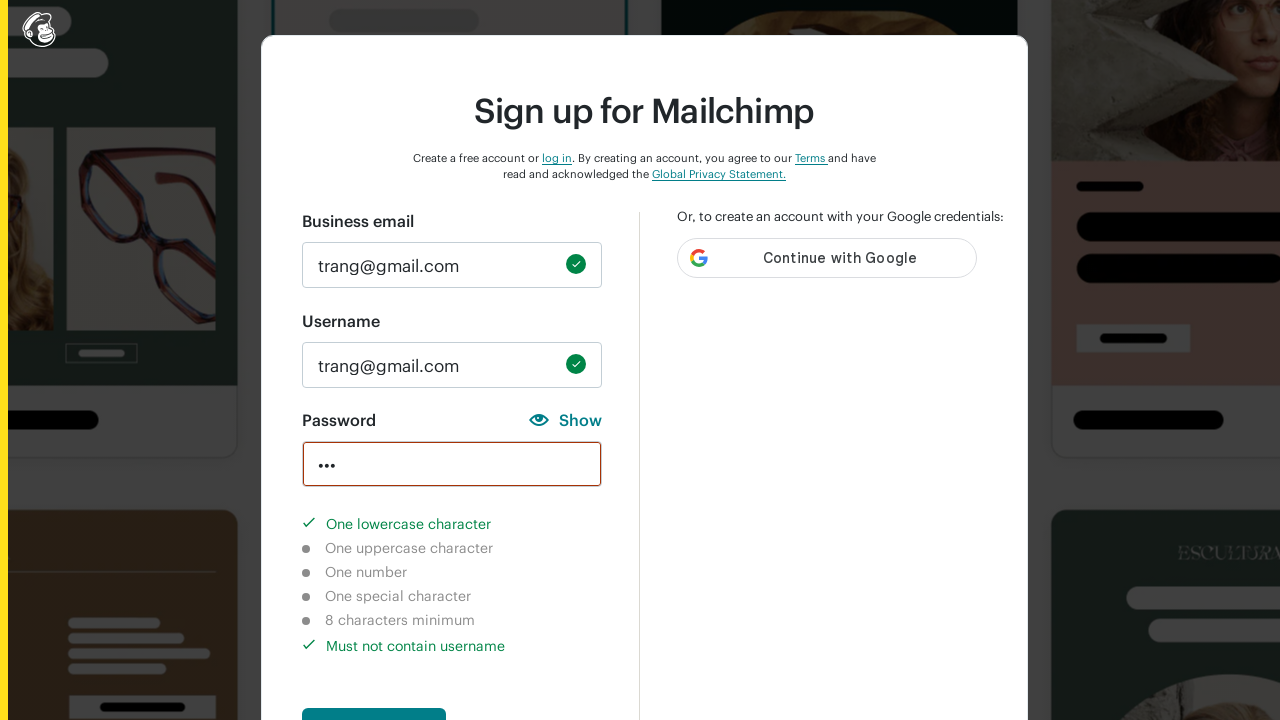

Verified 8-character length validation indicator is not completed
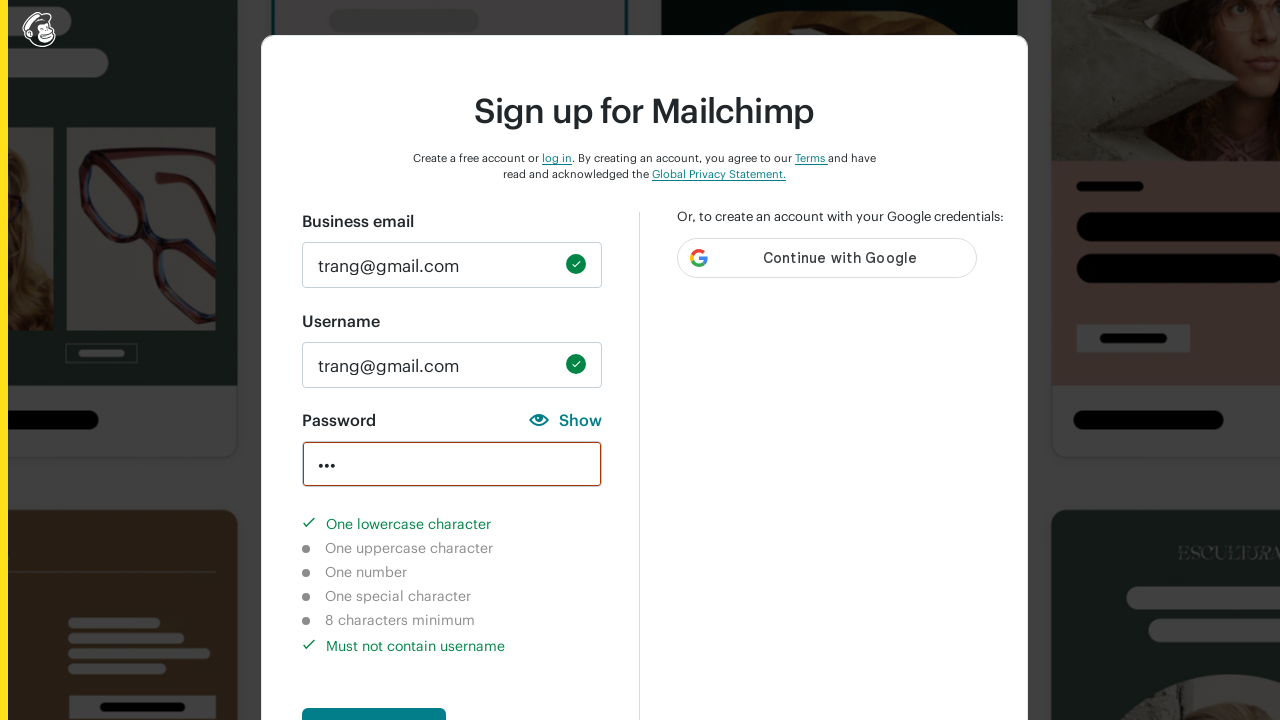

Cleared password field on #new_password
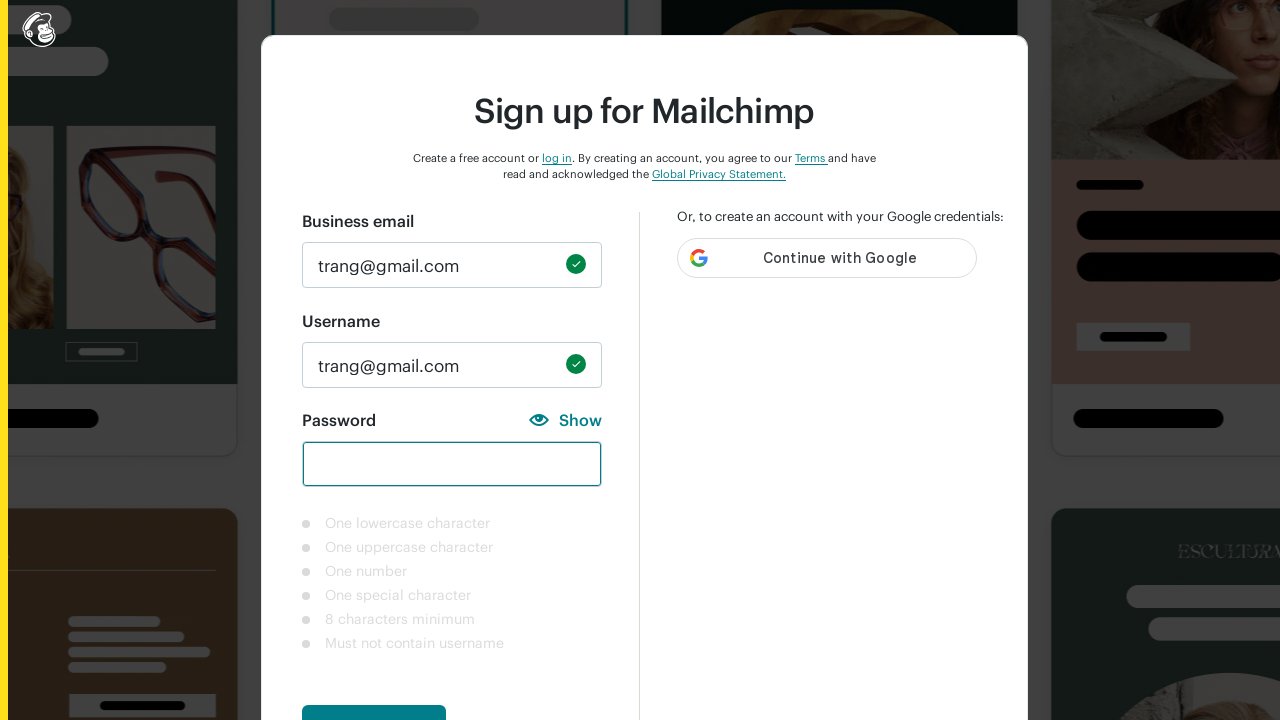

Filled password field with 'AAAA' to test uppercase validation on #new_password
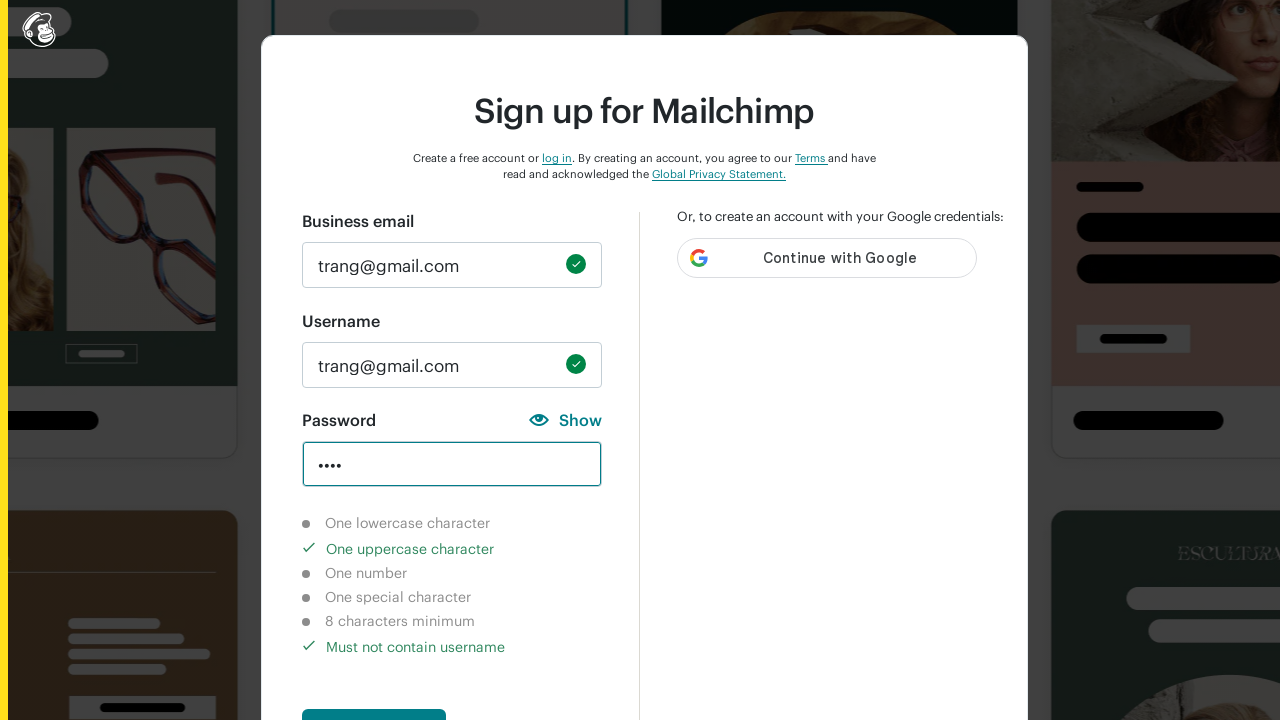

Waited 2 seconds for validation indicators to update
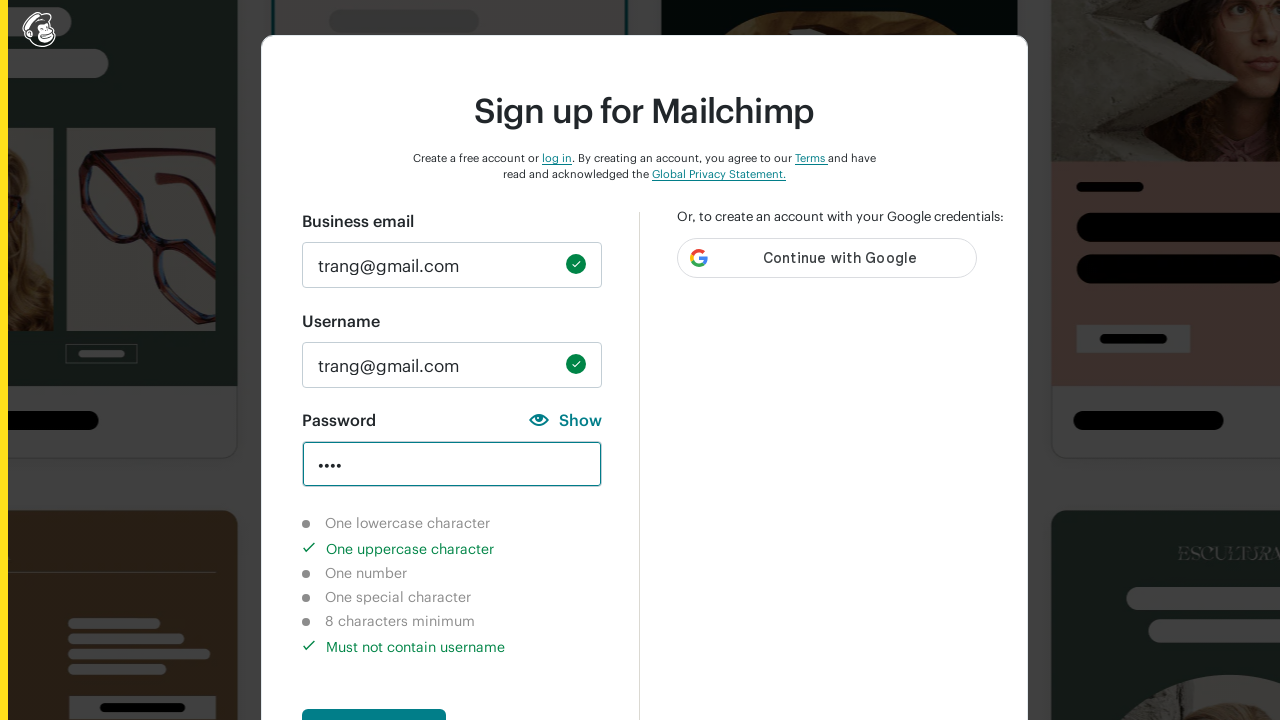

Verified lowercase character validation indicator is not completed
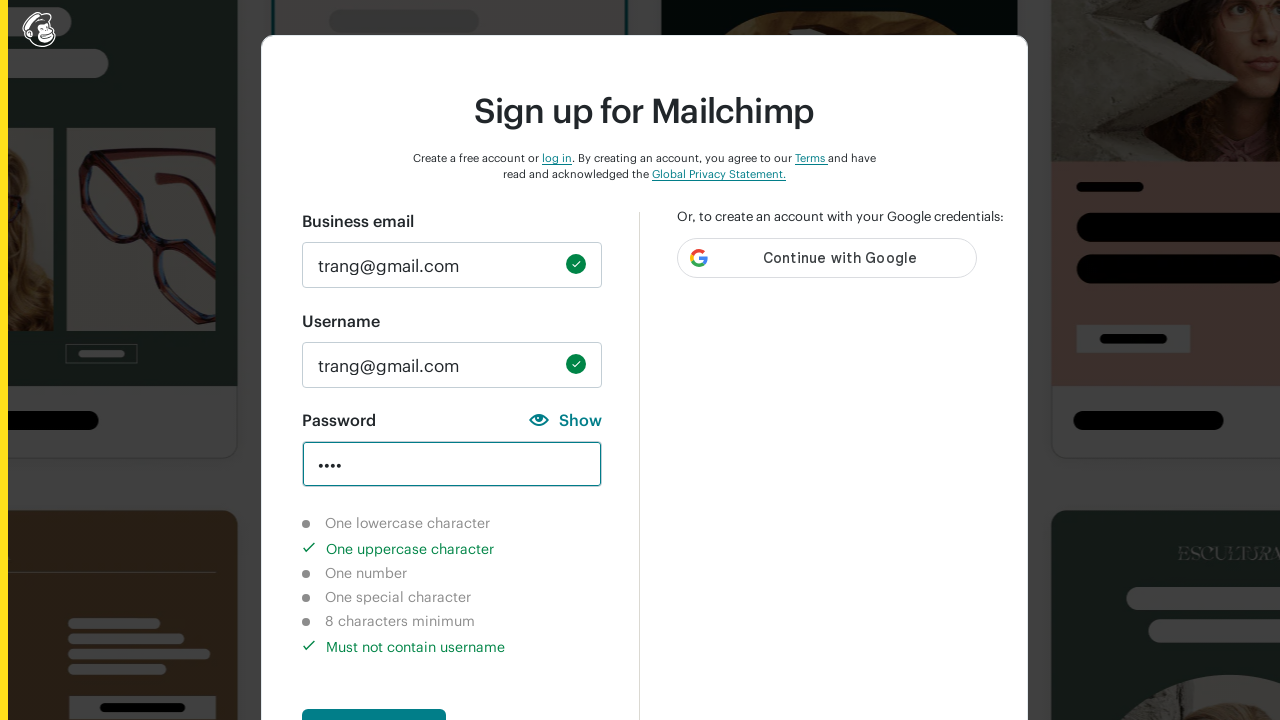

Verified uppercase character validation indicator is completed
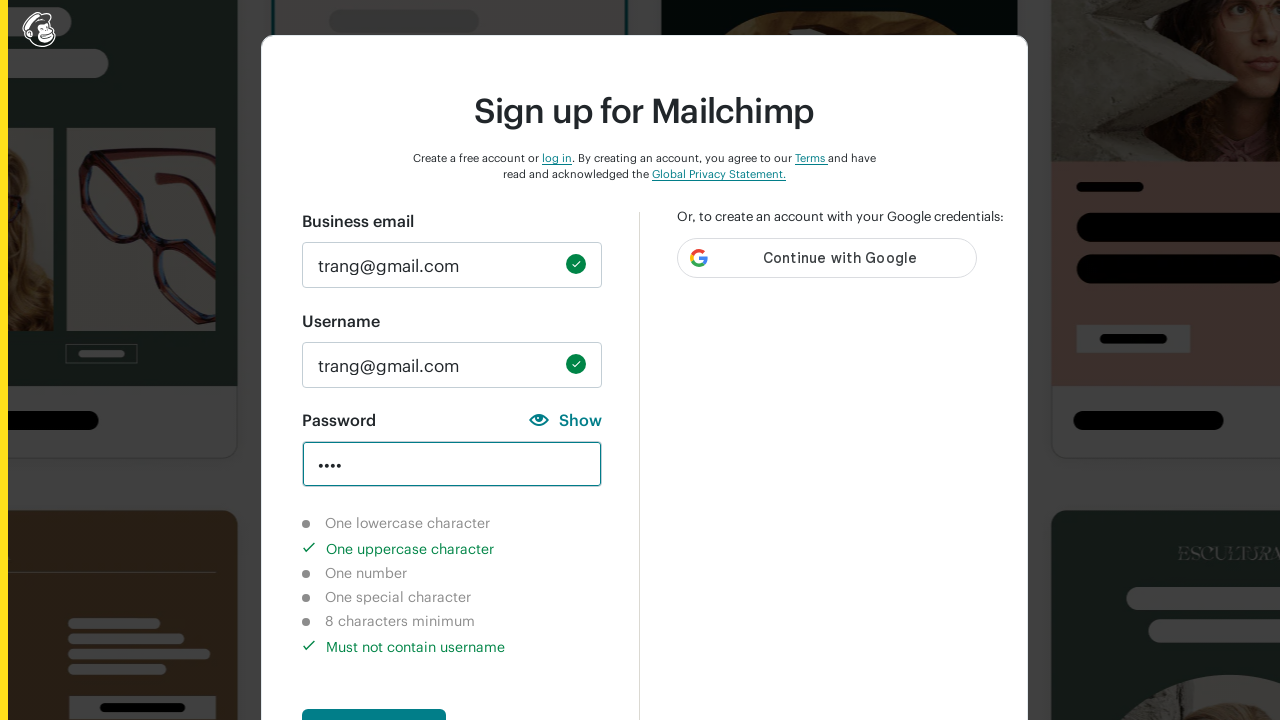

Verified number character validation indicator is not completed
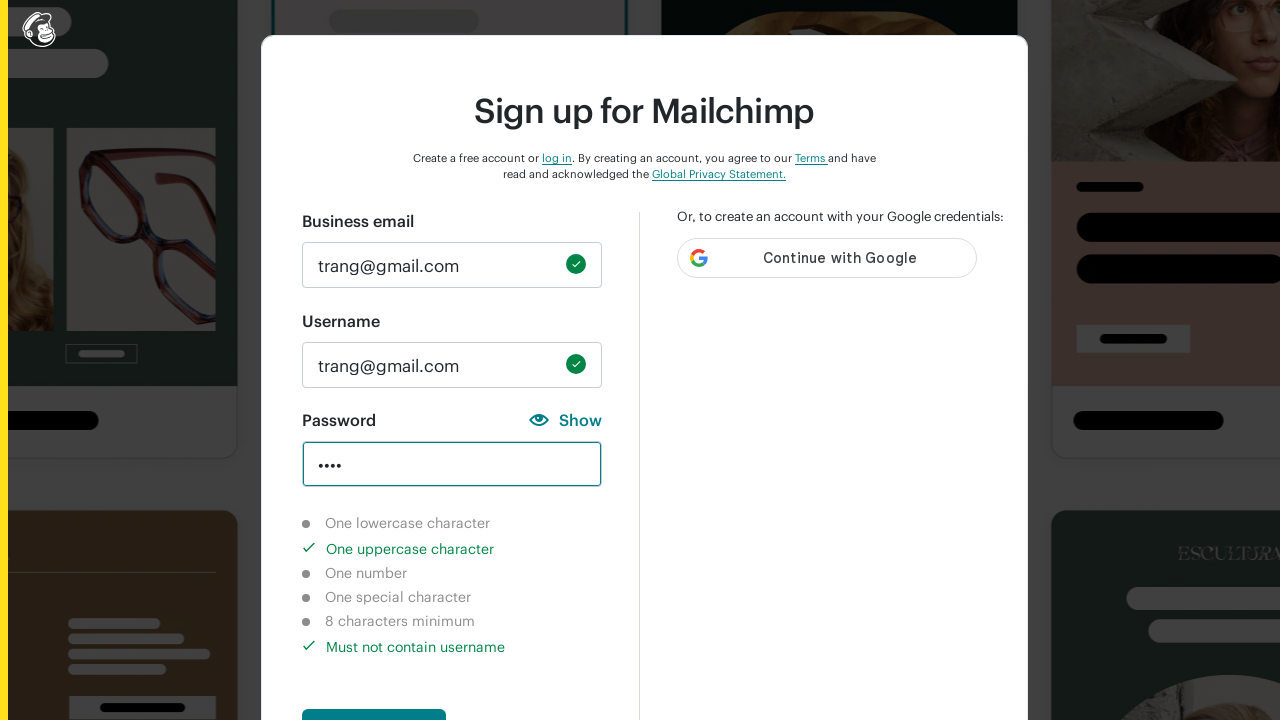

Verified special character validation indicator is not completed
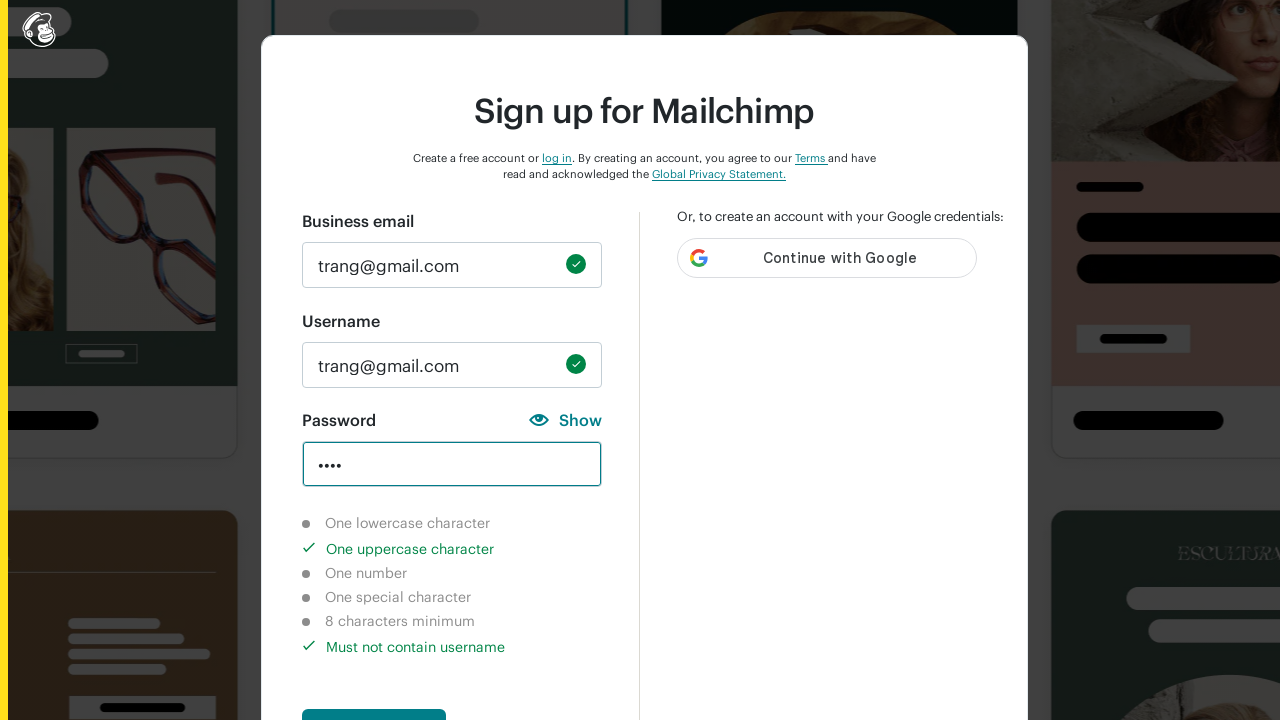

Verified 8-character length validation indicator is not completed
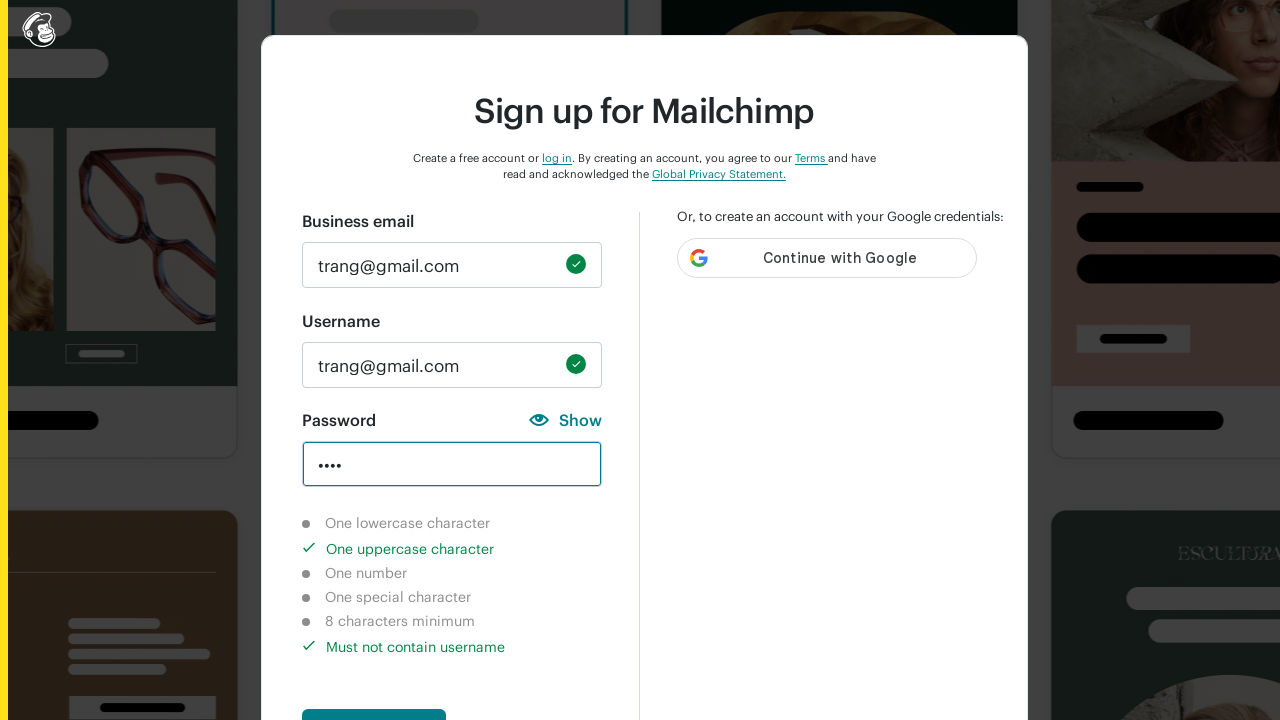

Cleared password field on #new_password
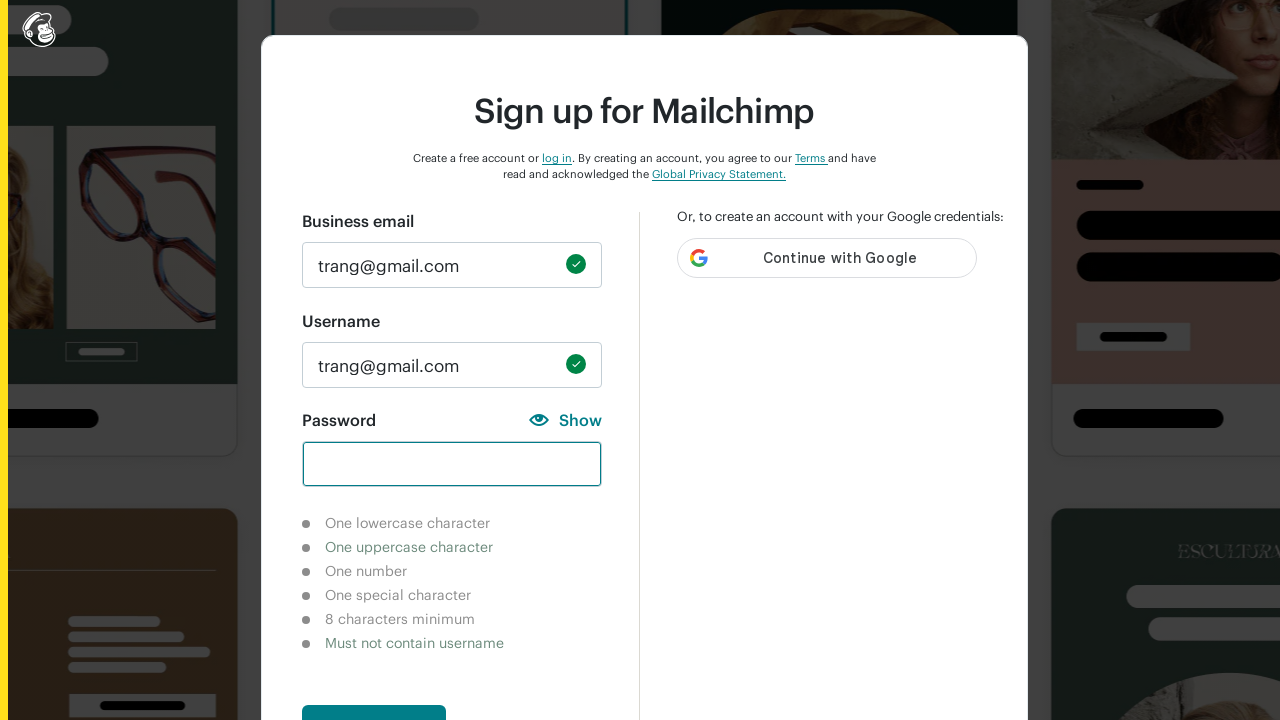

Filled password field with '12345' to test number validation on #new_password
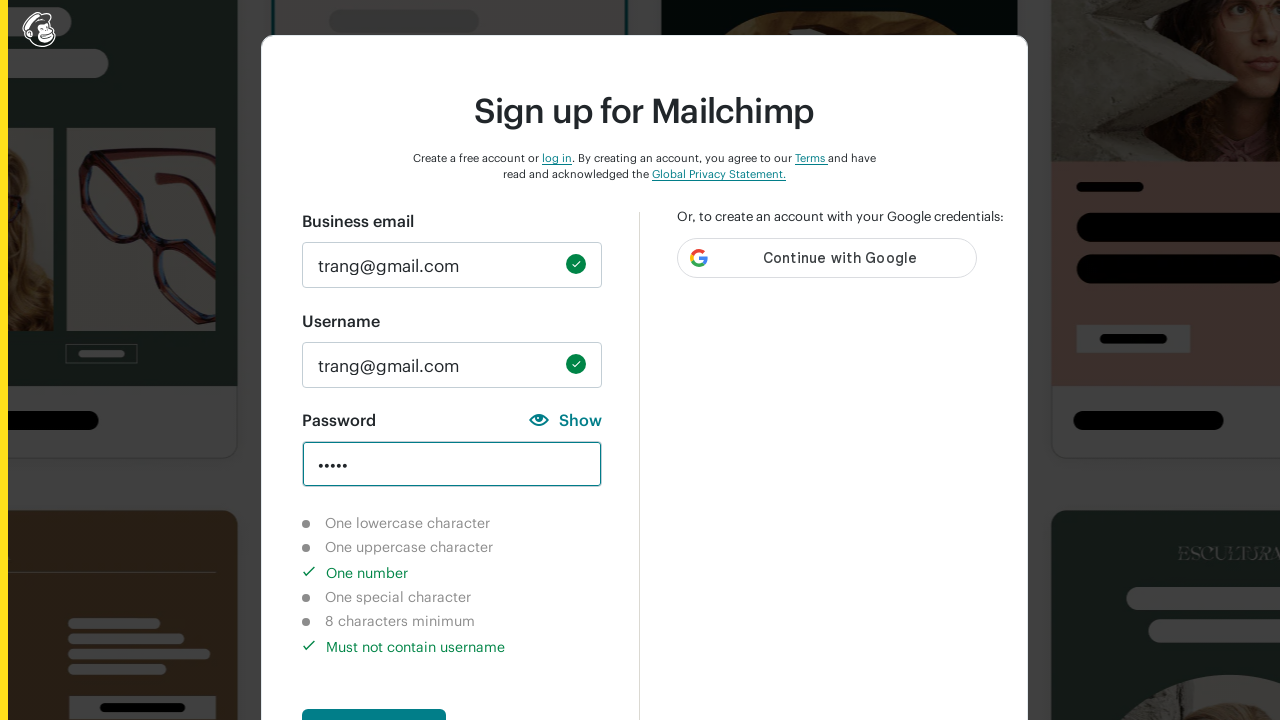

Waited 2 seconds for validation indicators to update
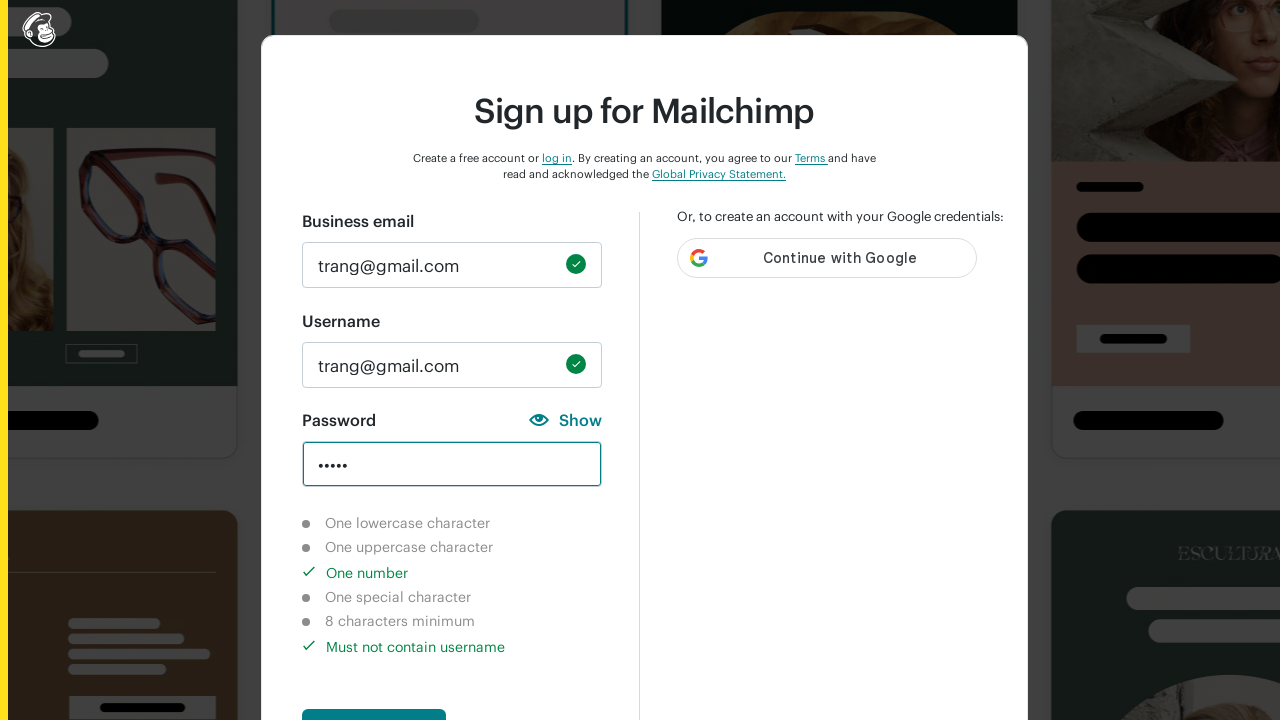

Verified lowercase character validation indicator is not completed
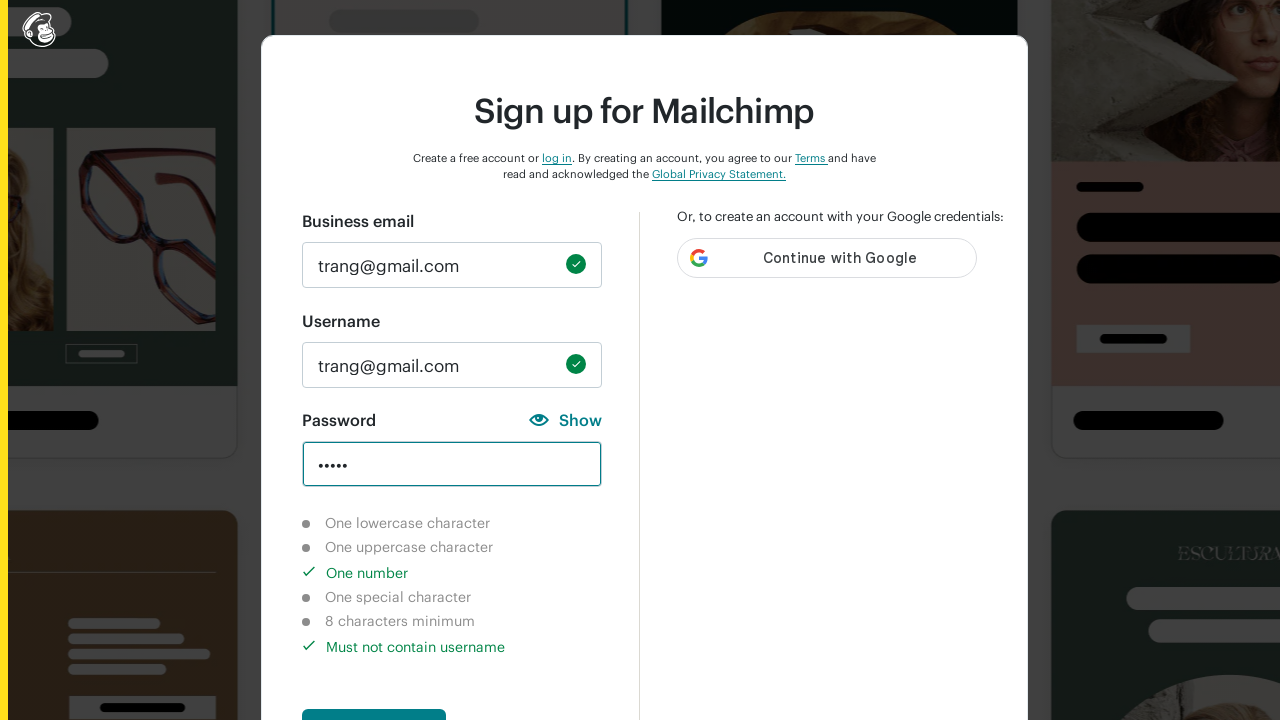

Verified uppercase character validation indicator is not completed
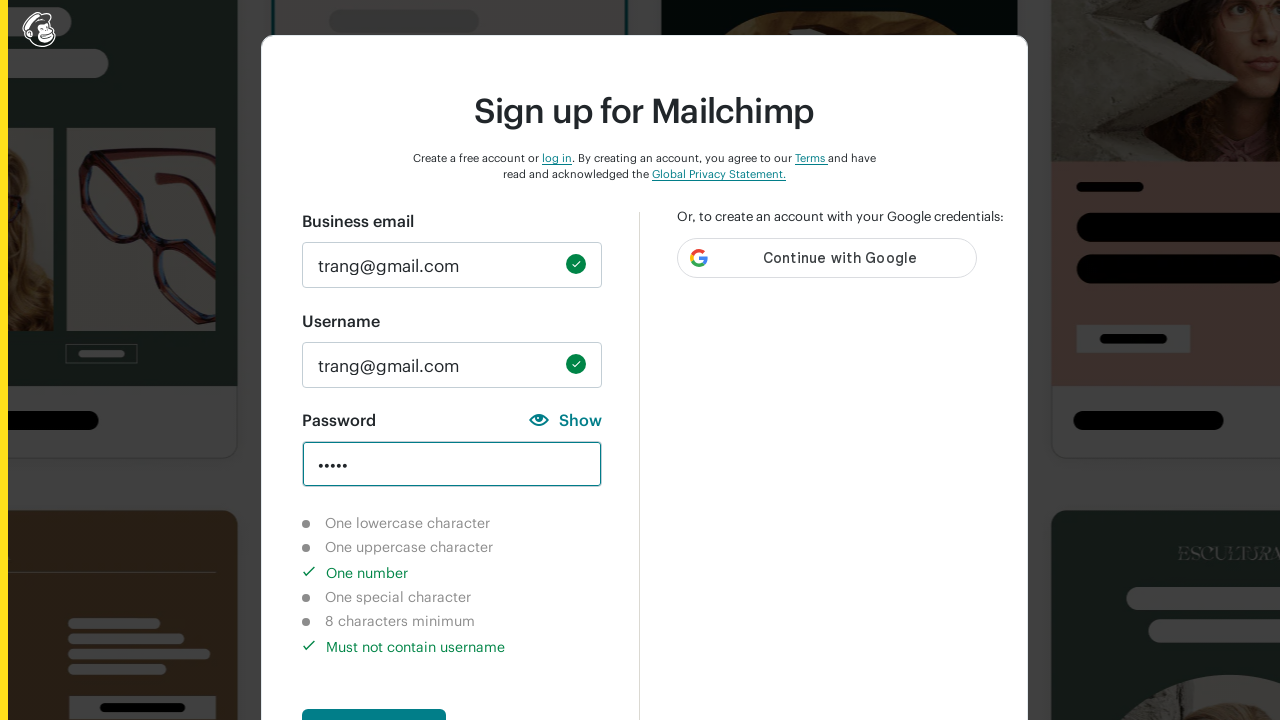

Verified number character validation indicator is completed
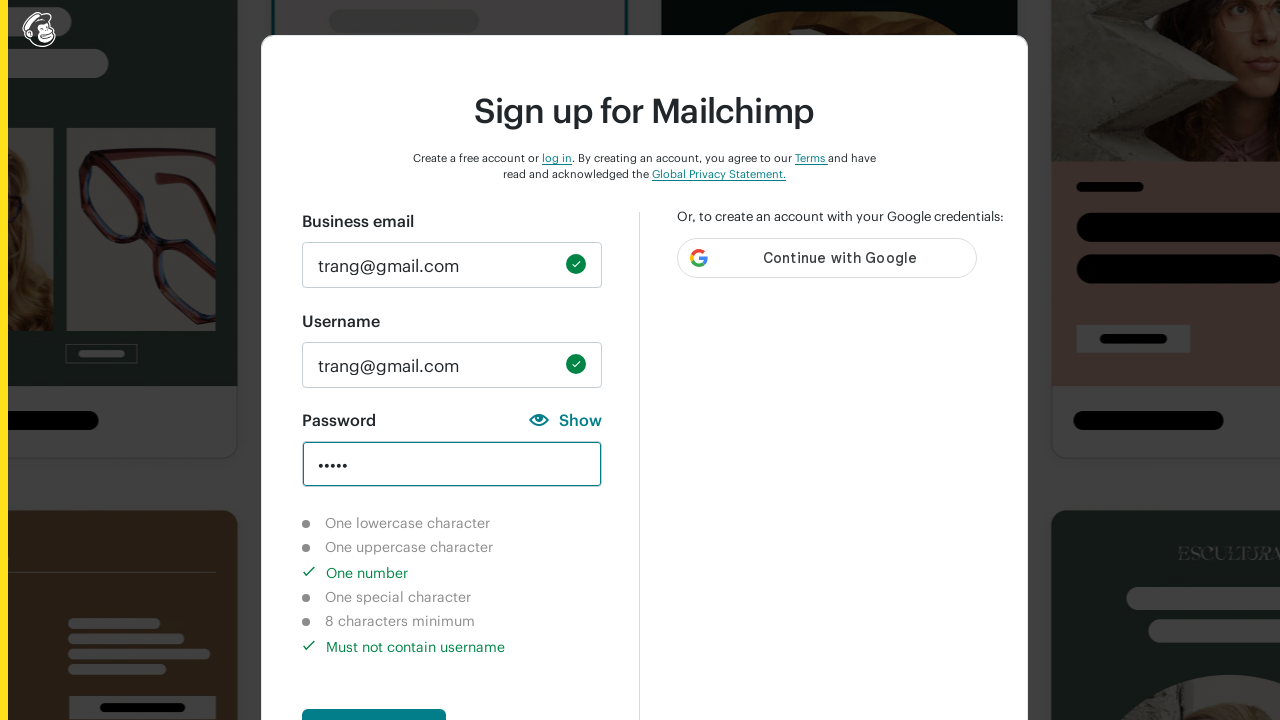

Verified special character validation indicator is not completed
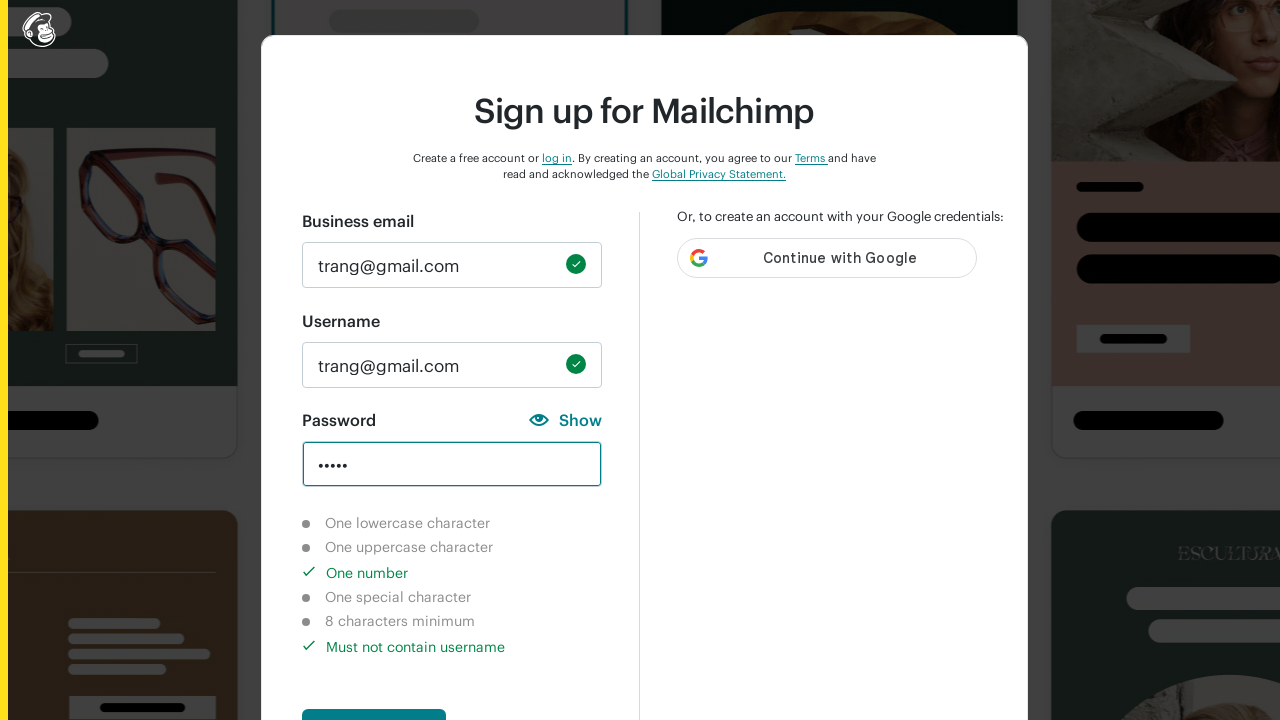

Verified 8-character length validation indicator is not completed
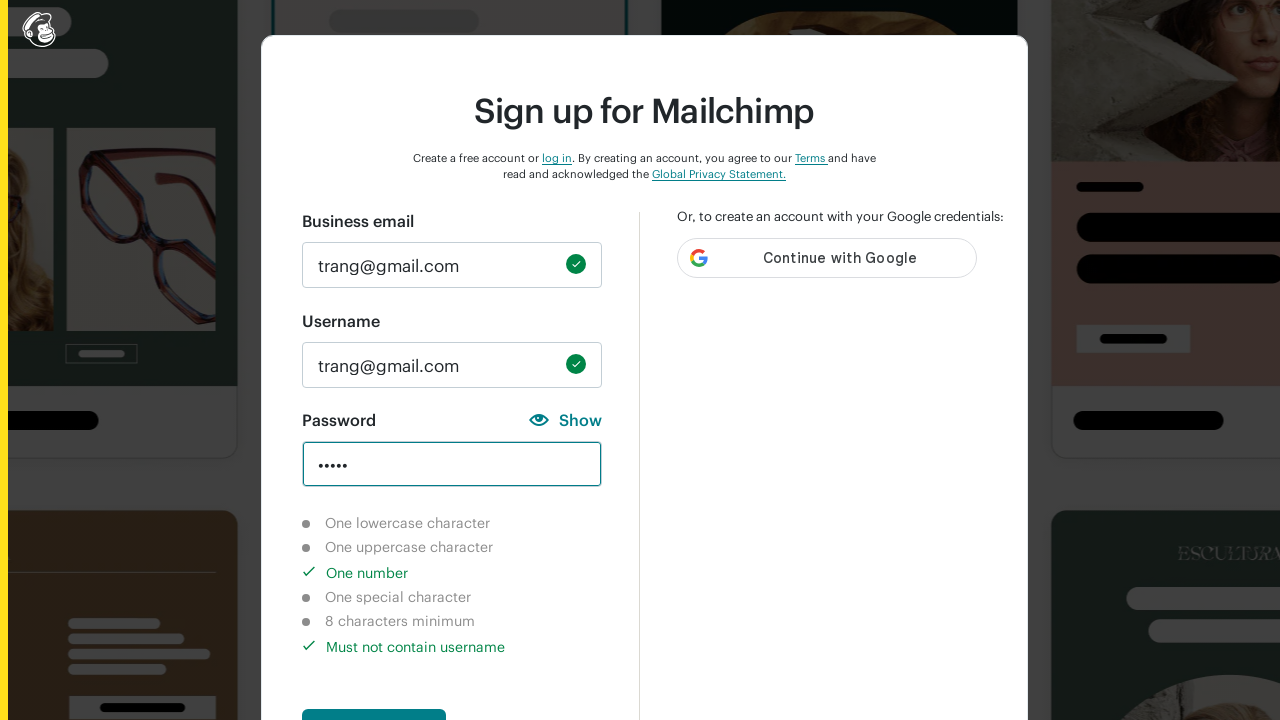

Cleared password field on #new_password
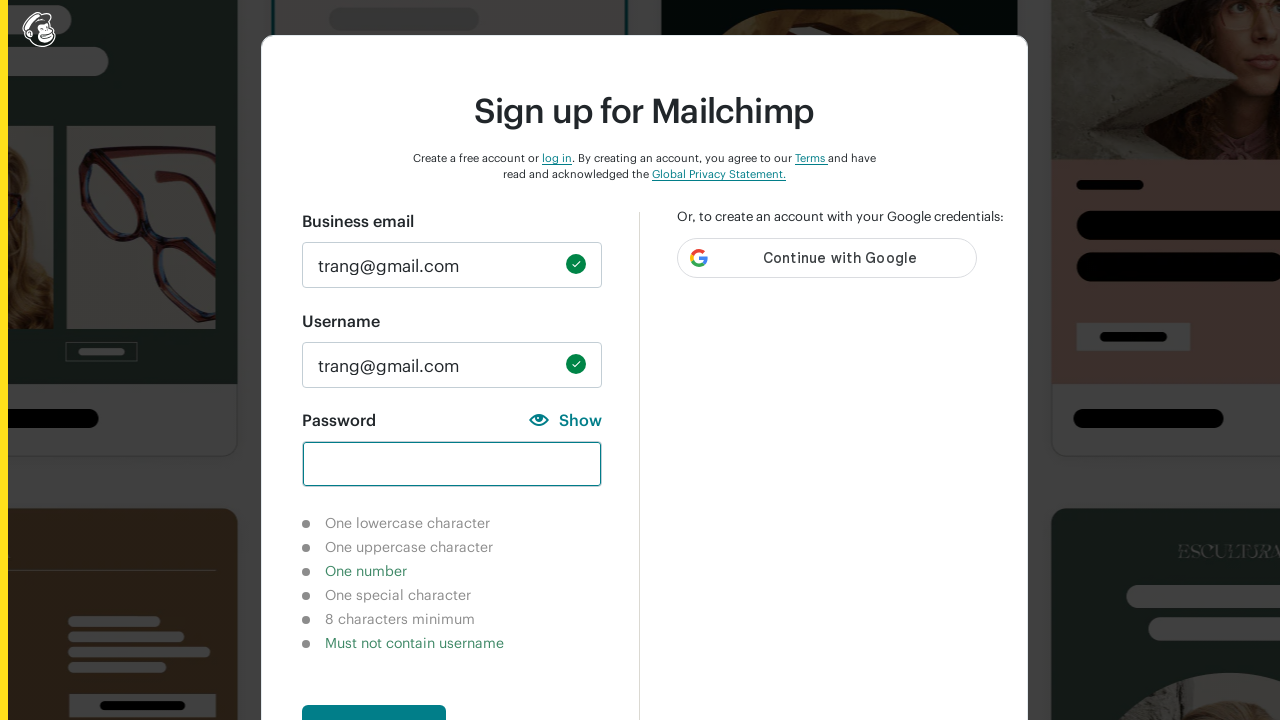

Filled password field with '@#$' to test special character validation on #new_password
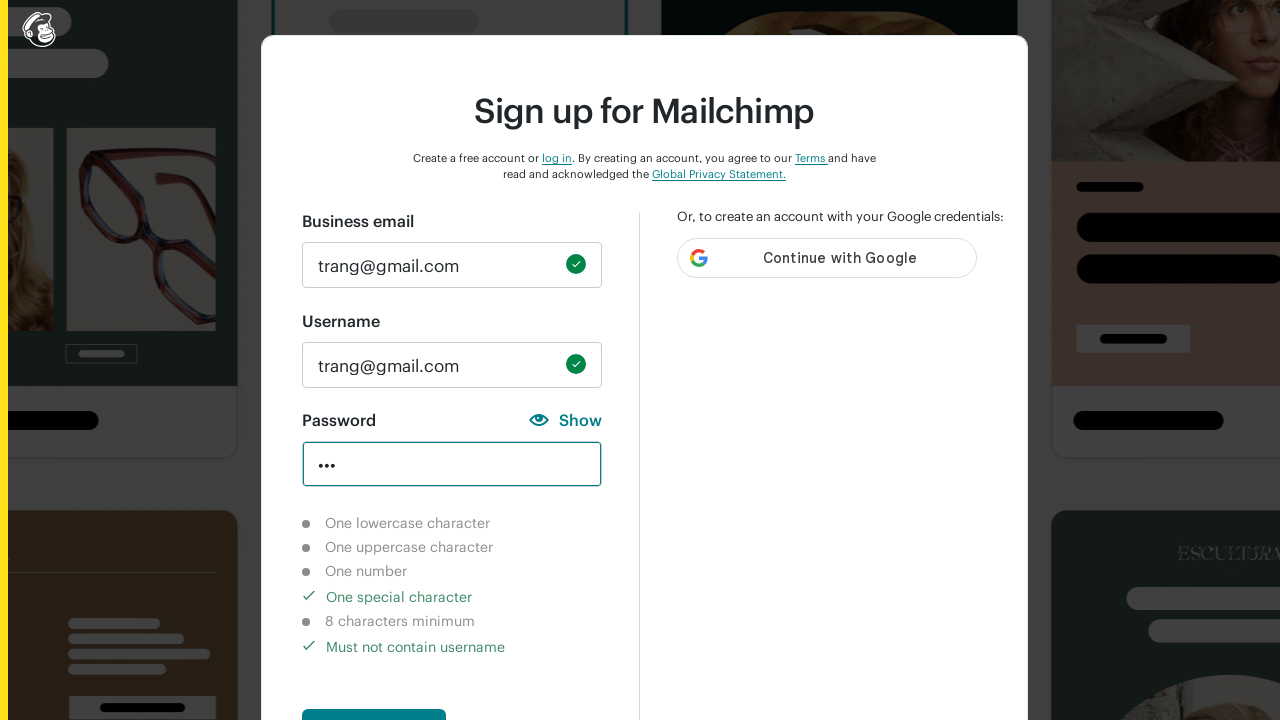

Waited 2 seconds for validation indicators to update
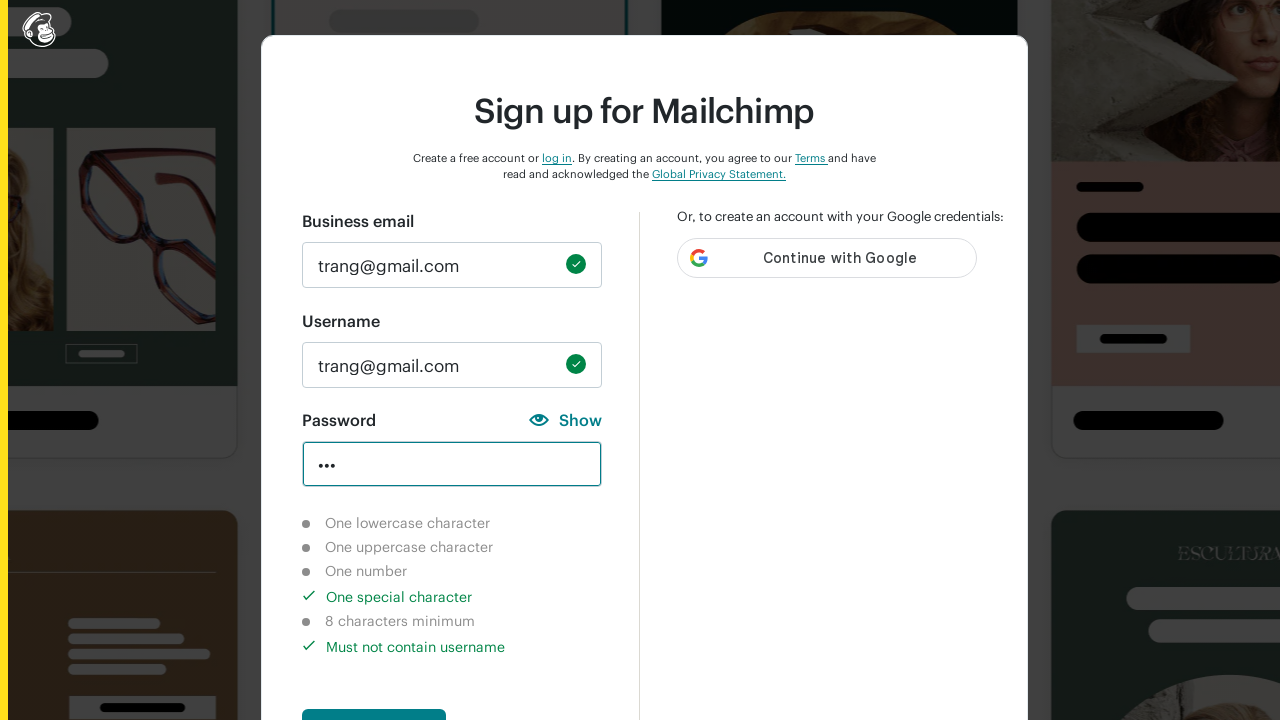

Verified lowercase character validation indicator is not completed
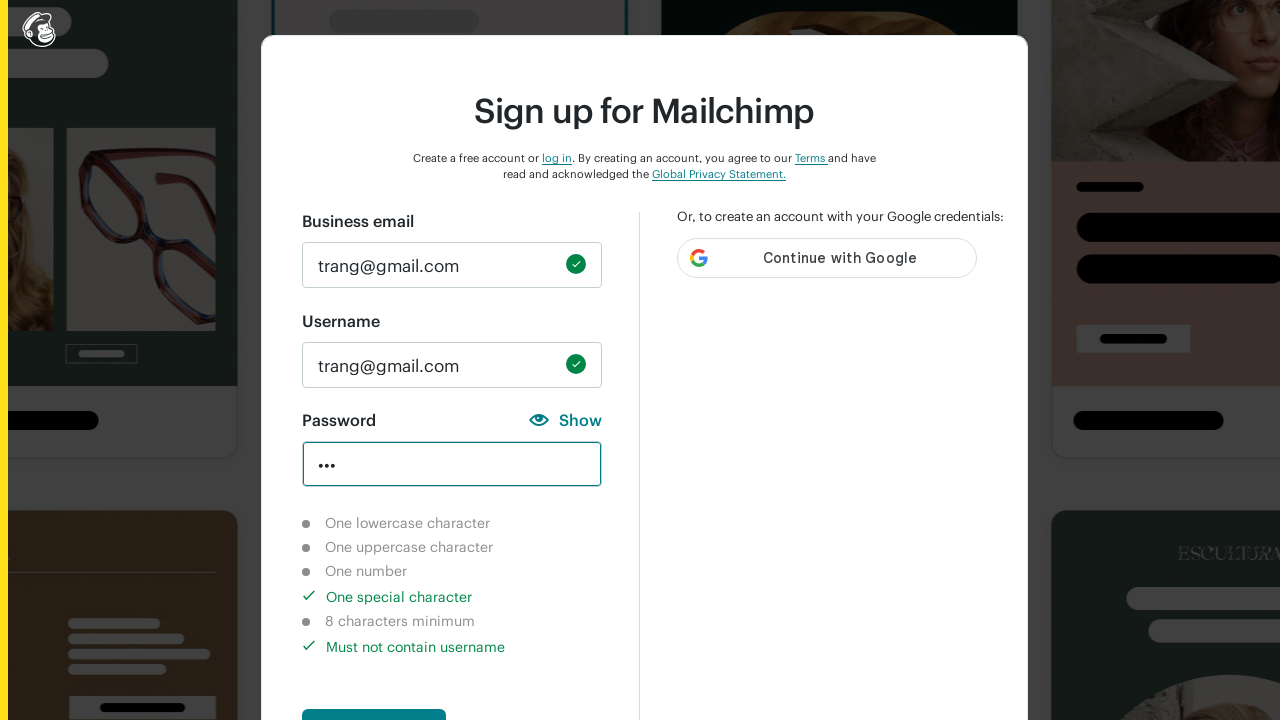

Verified uppercase character validation indicator is not completed
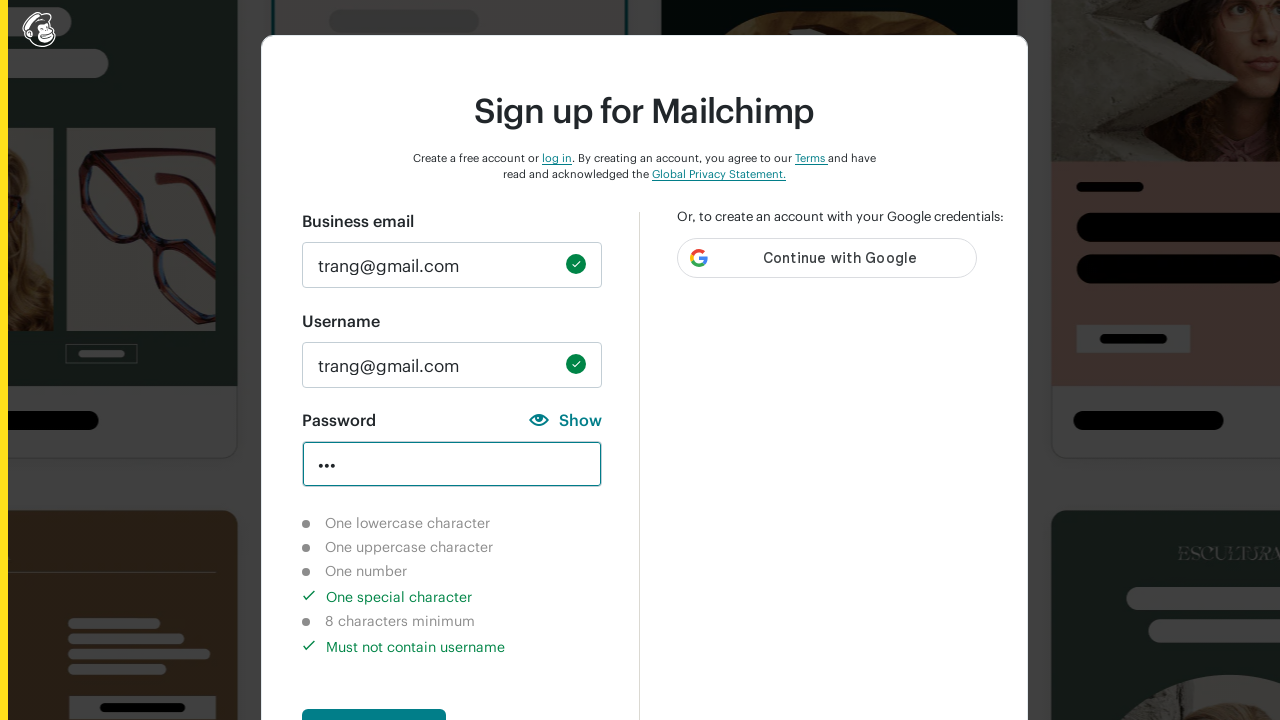

Verified number character validation indicator is not completed
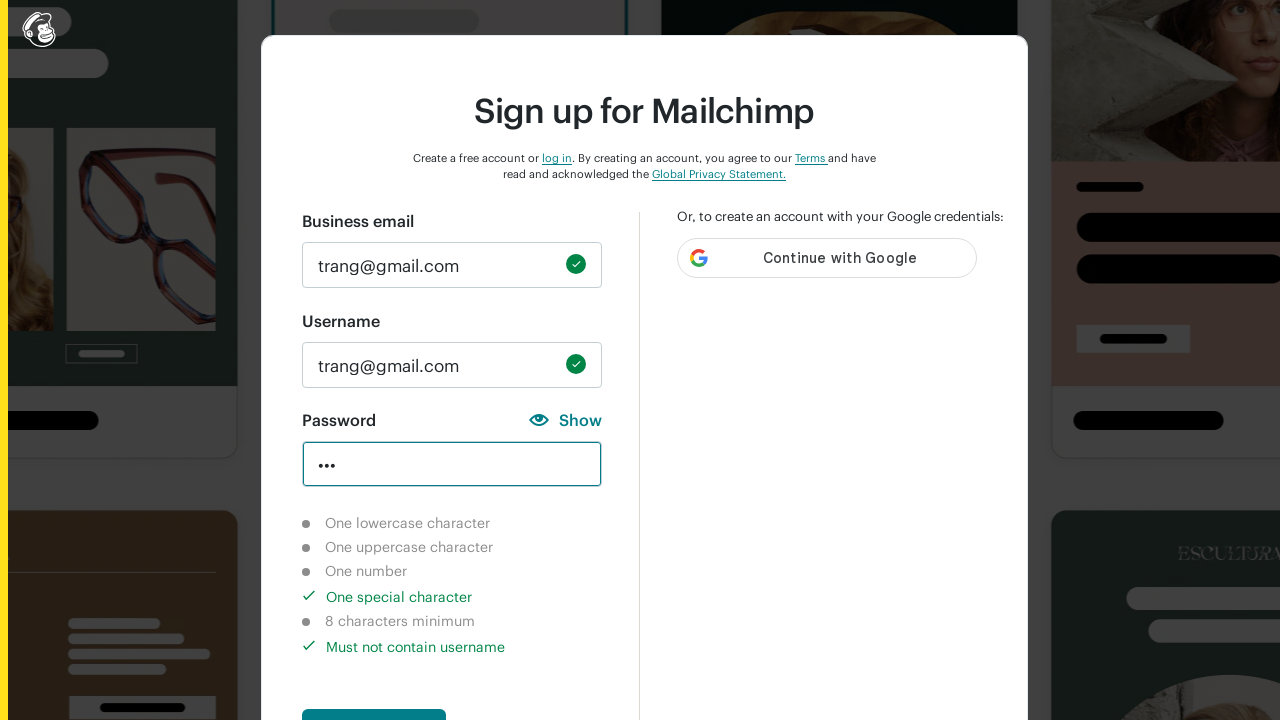

Verified special character validation indicator is completed
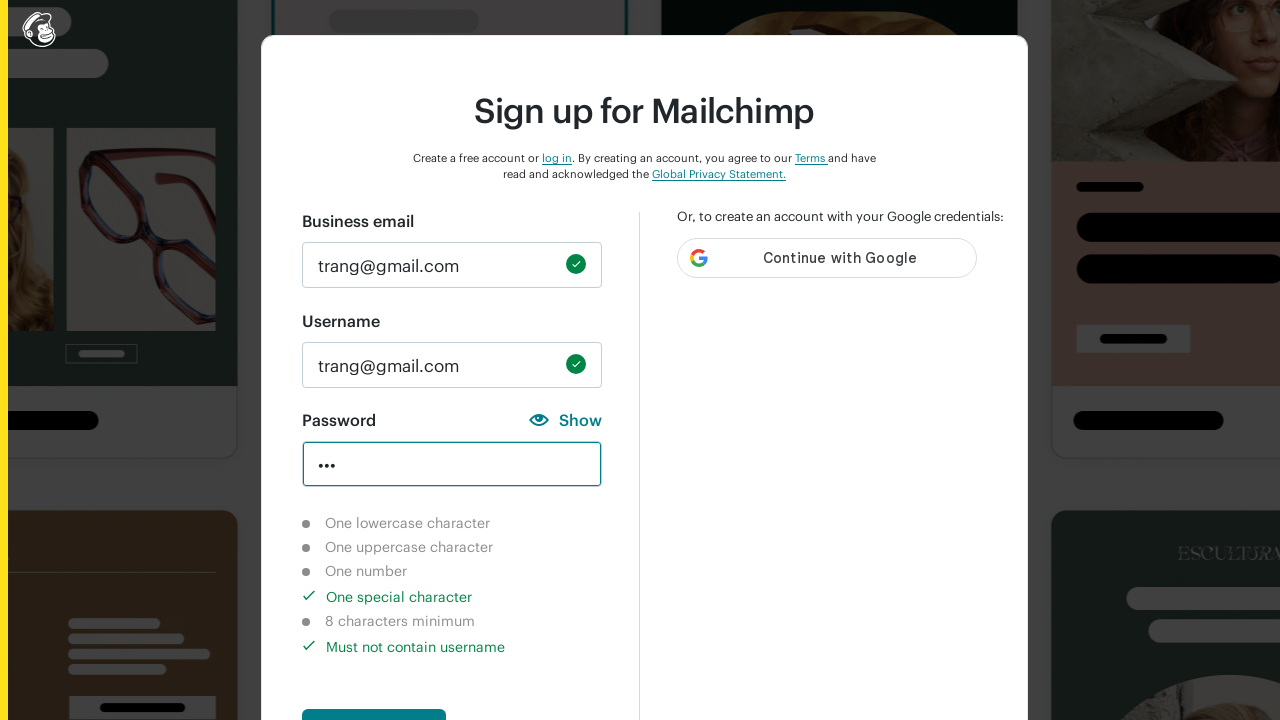

Verified 8-character length validation indicator is not completed
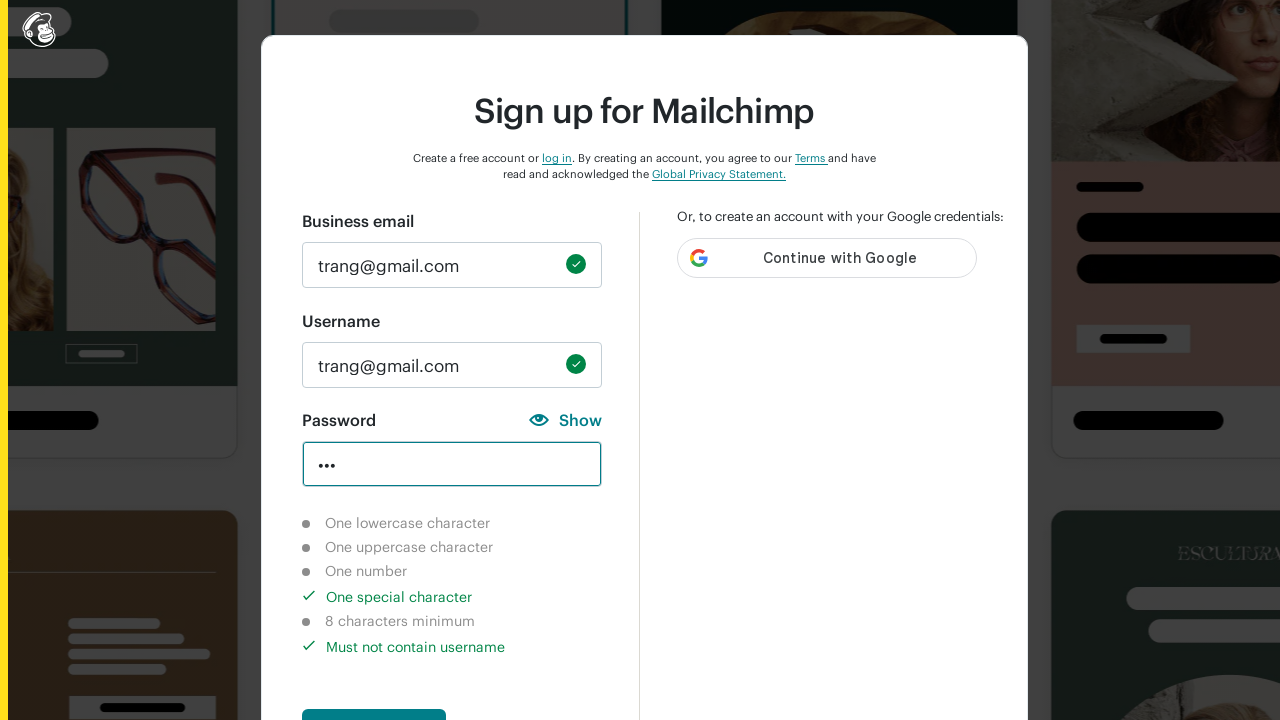

Cleared password field on #new_password
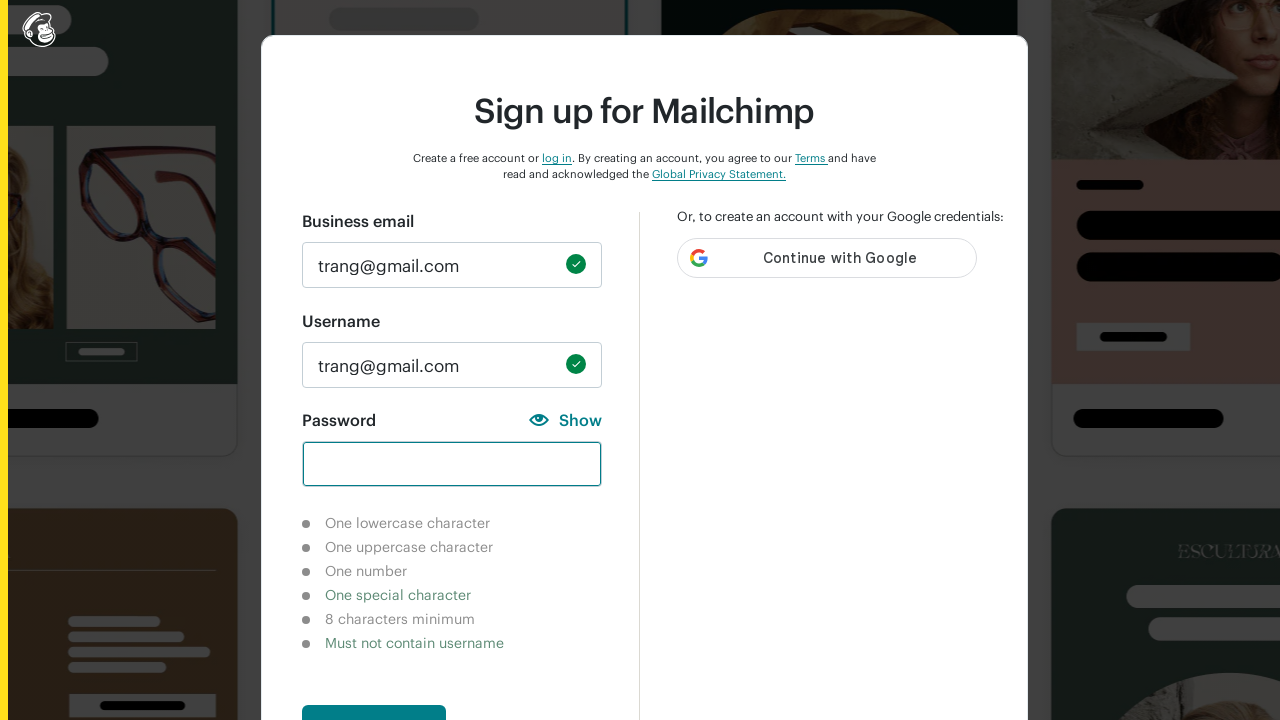

Filled password field with 'Aa1@' to test multiple validation indicators on #new_password
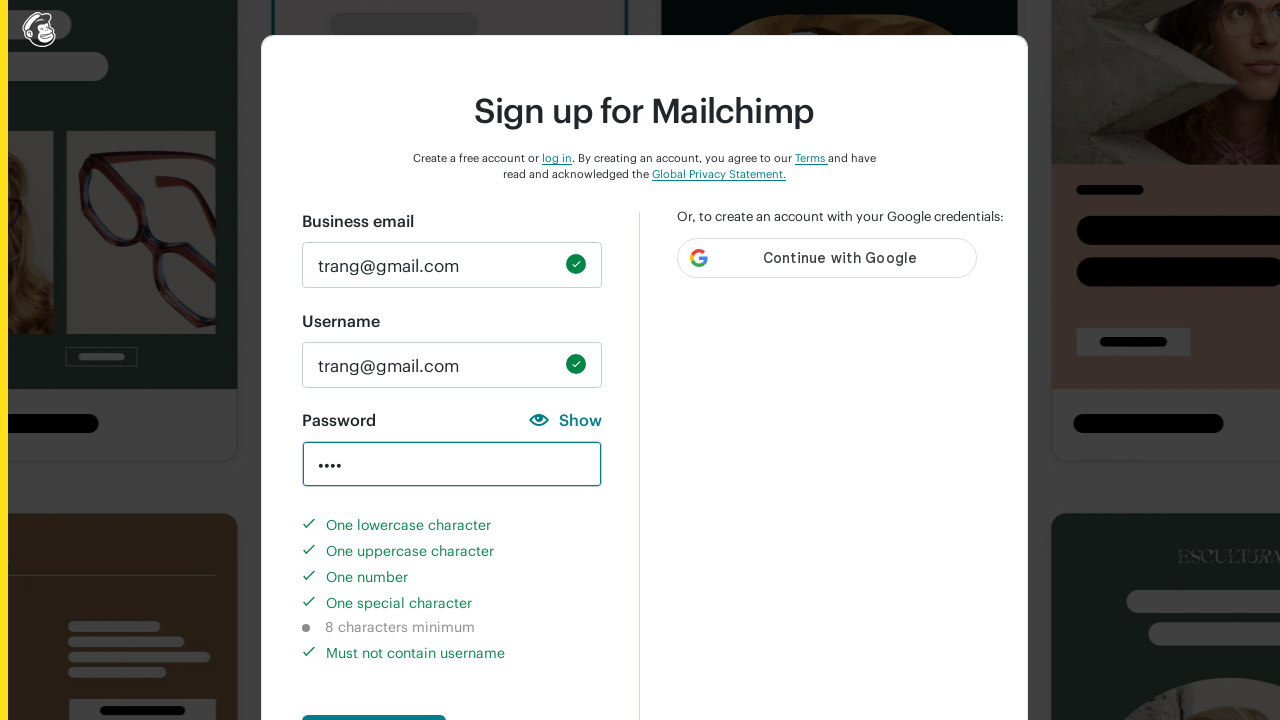

Waited 2 seconds for validation indicators to update
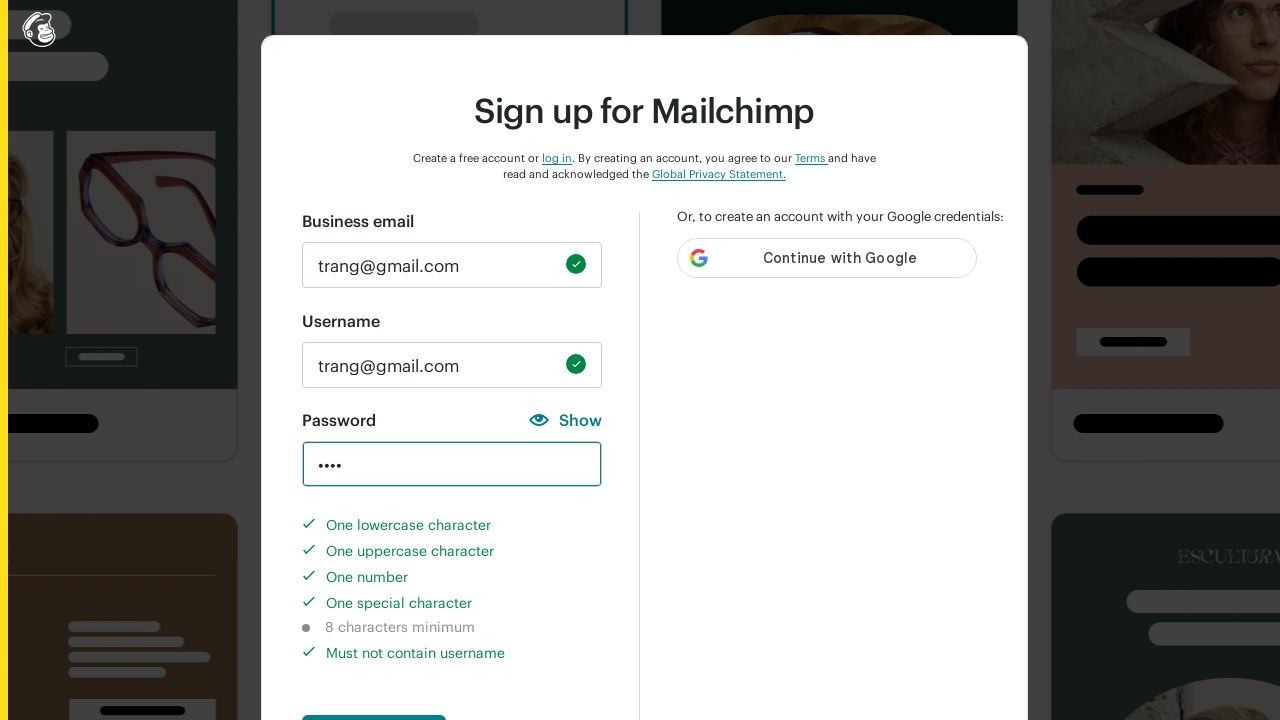

Verified lowercase character validation indicator is completed
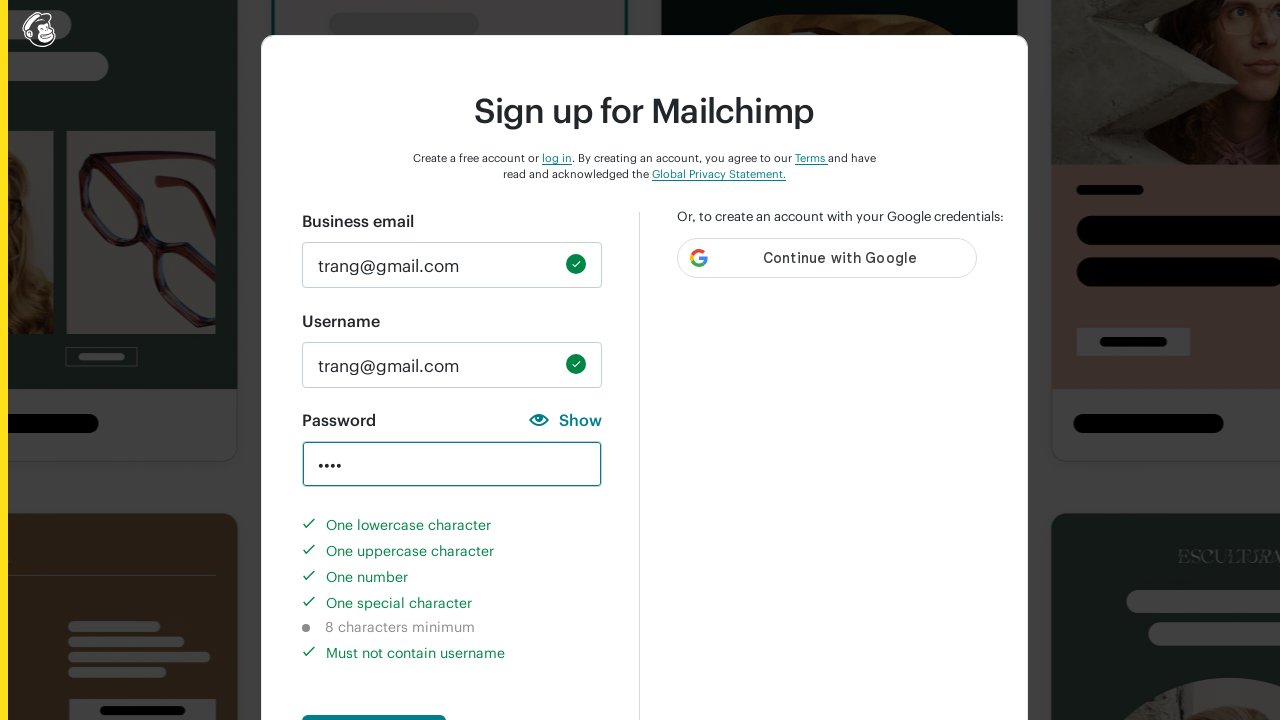

Verified uppercase character validation indicator is completed
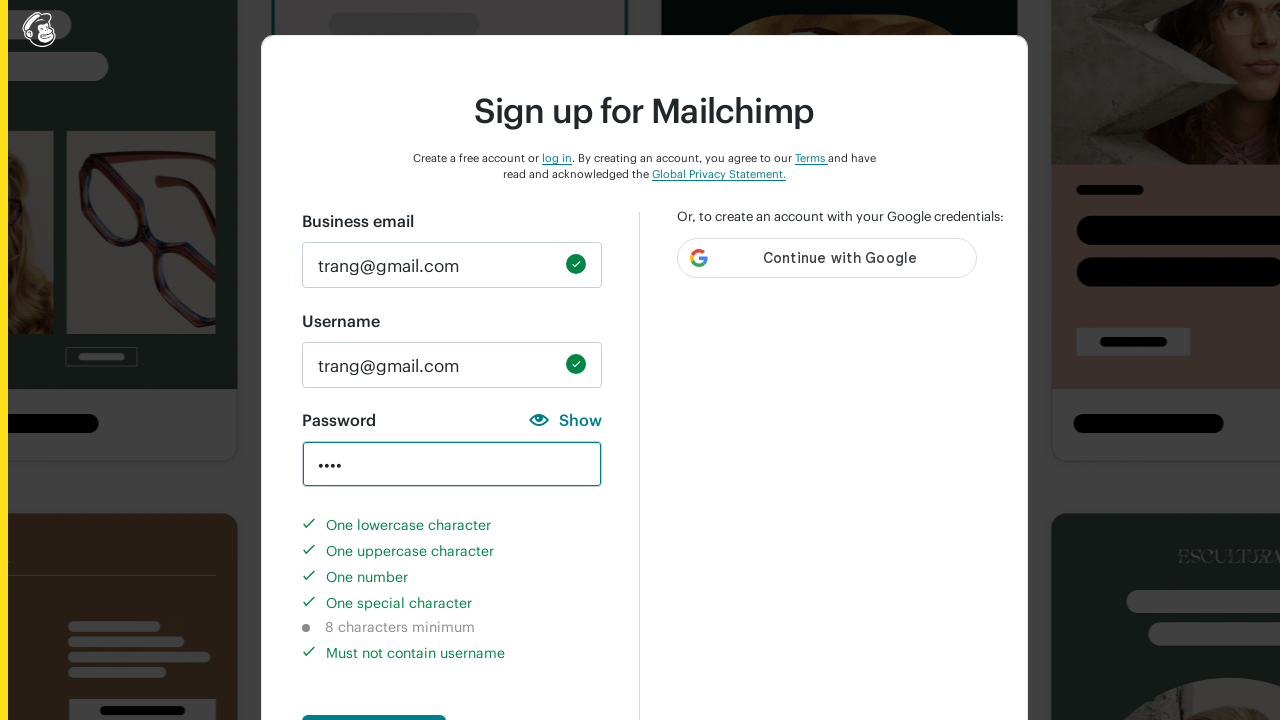

Verified number character validation indicator is completed
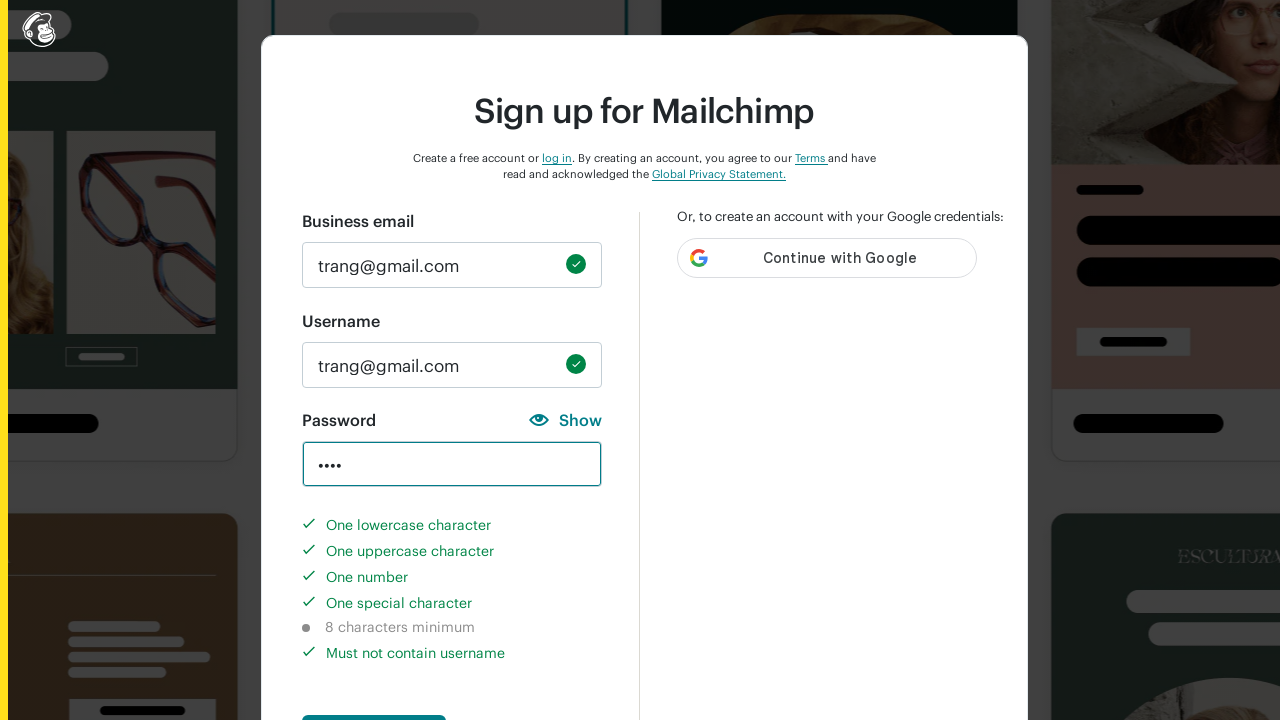

Verified special character validation indicator is completed
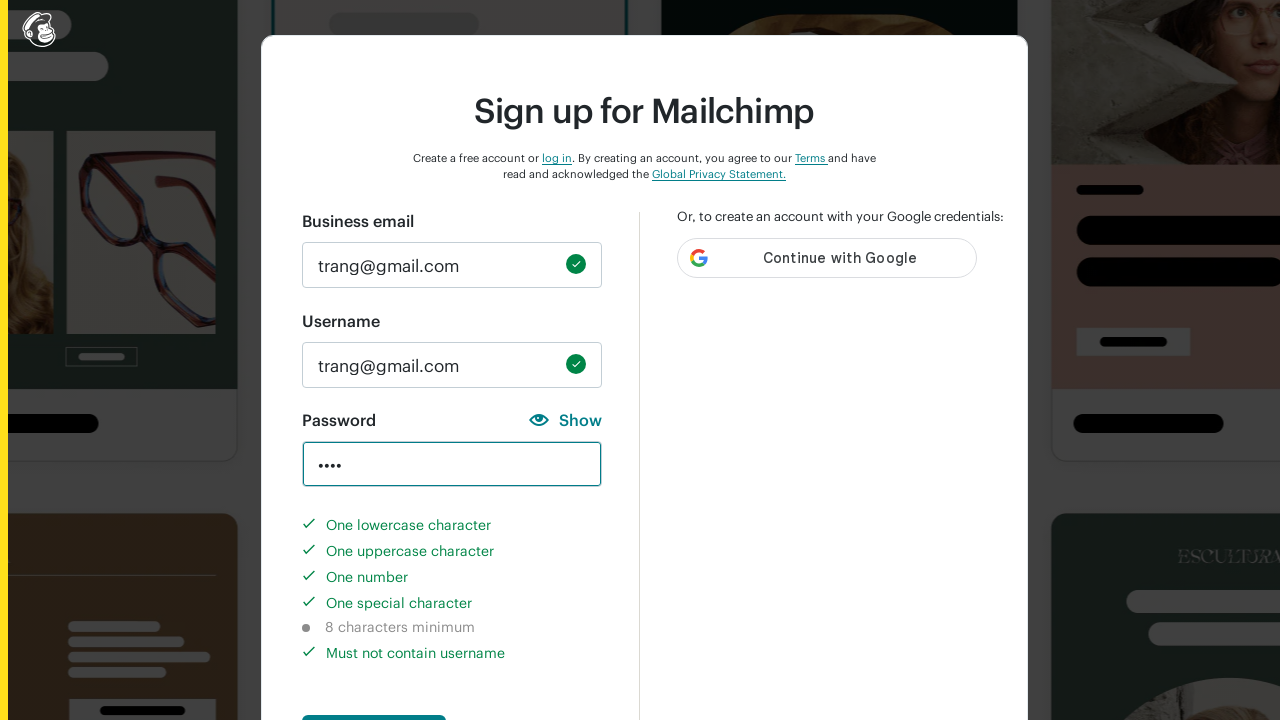

Verified 8-character length validation indicator is not completed
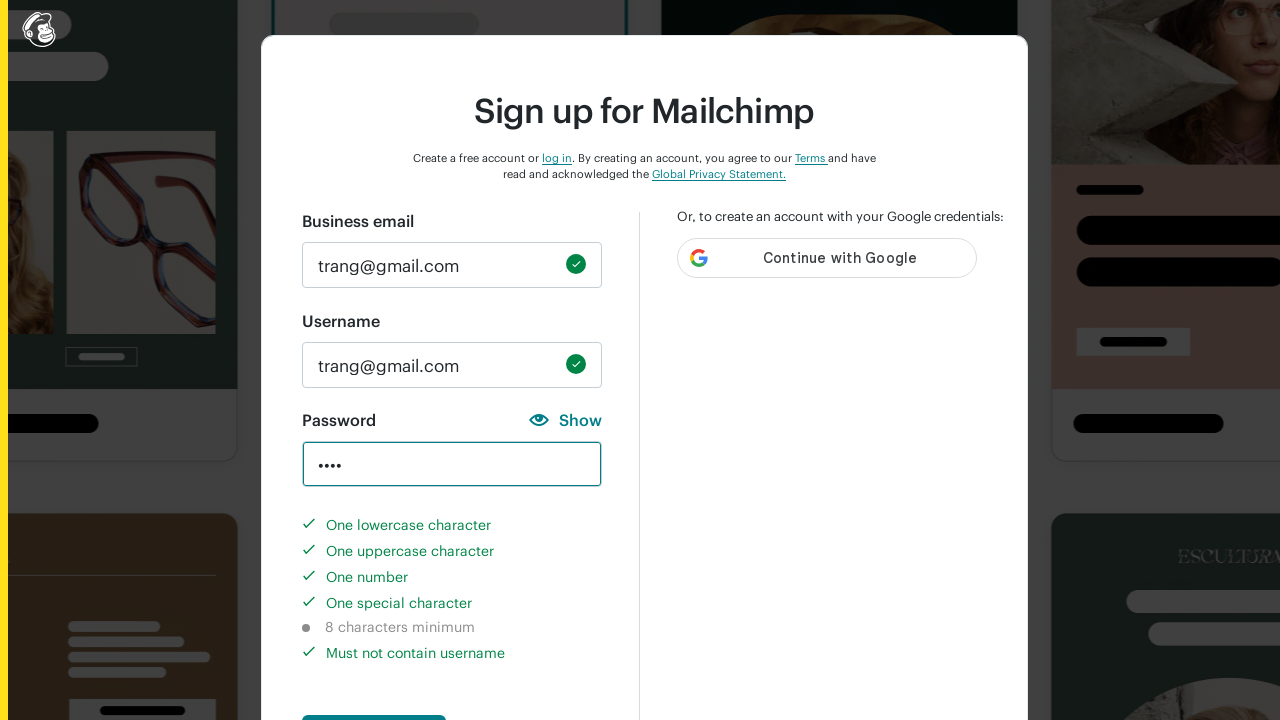

Cleared password field on #new_password
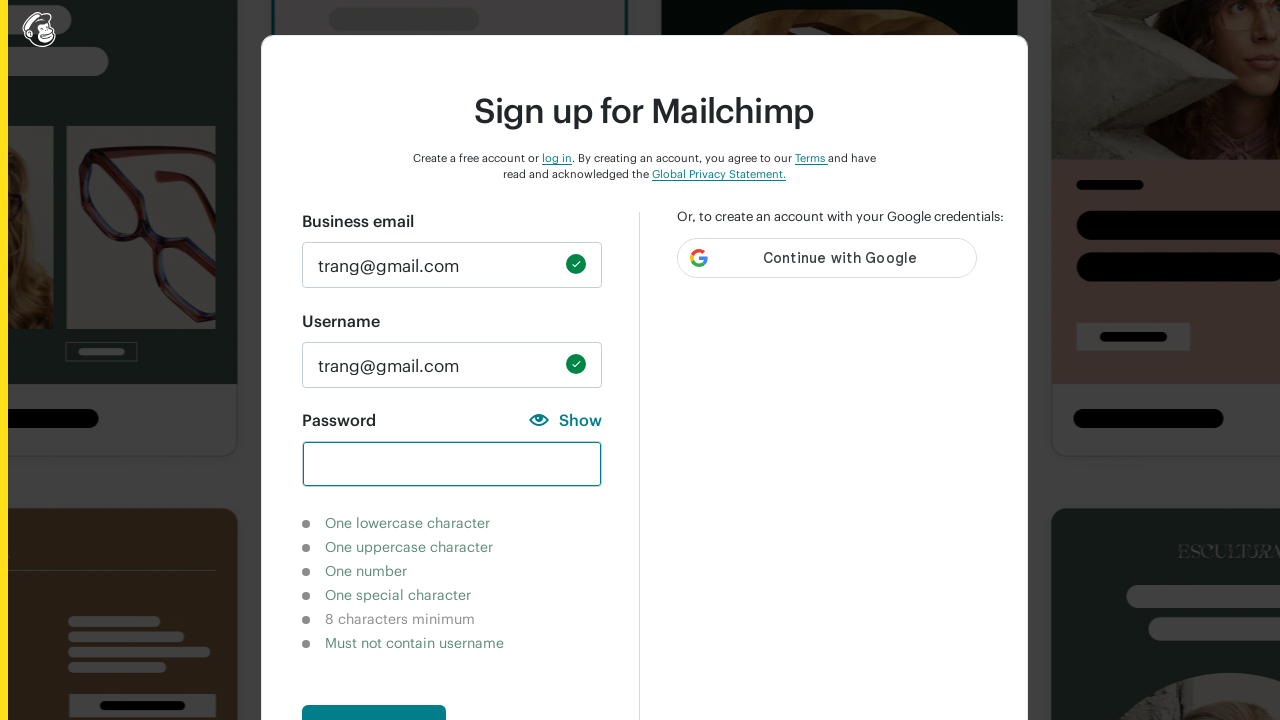

Filled password field with 'A564565' to test uppercase and number validation on #new_password
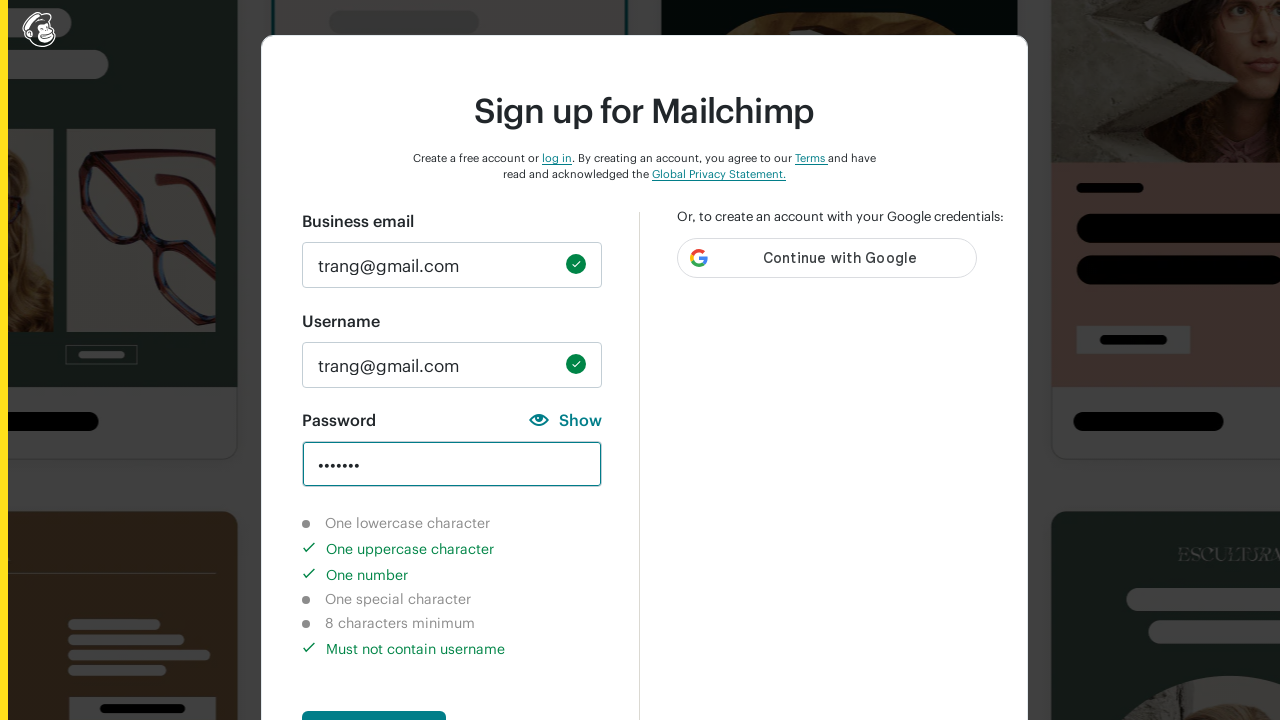

Waited 2 seconds for validation indicators to update
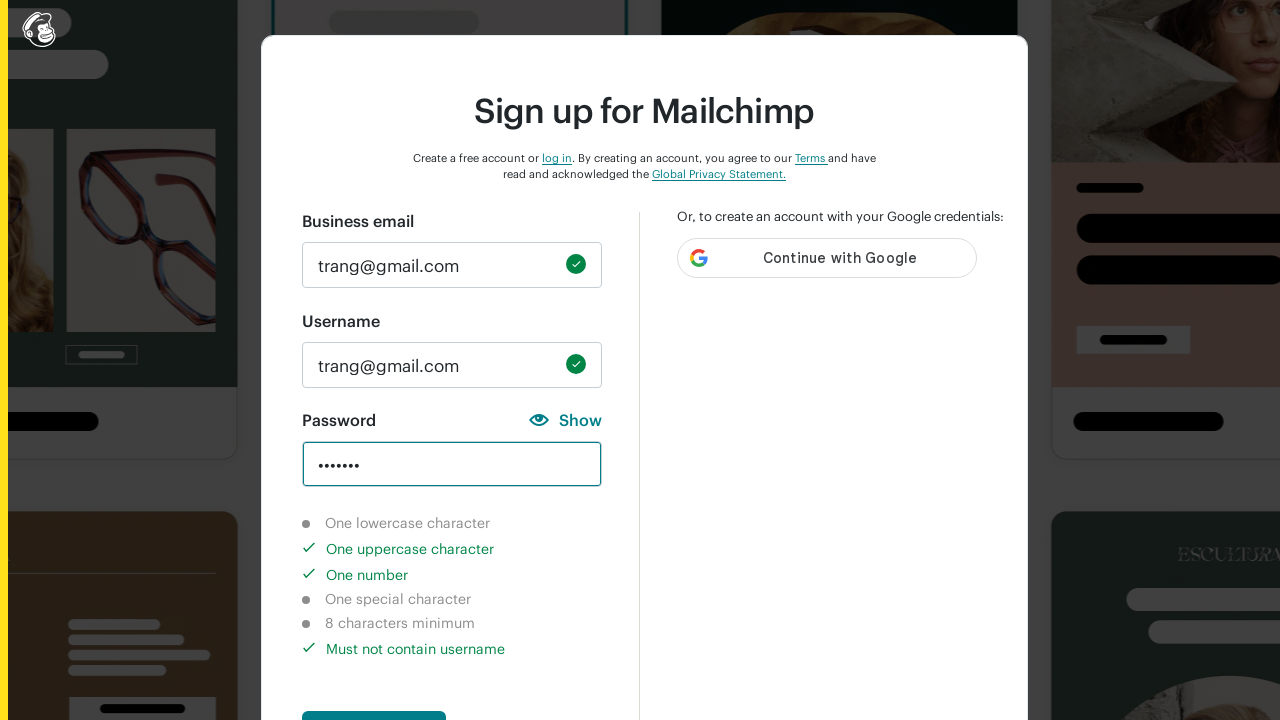

Verified lowercase character validation indicator is not completed
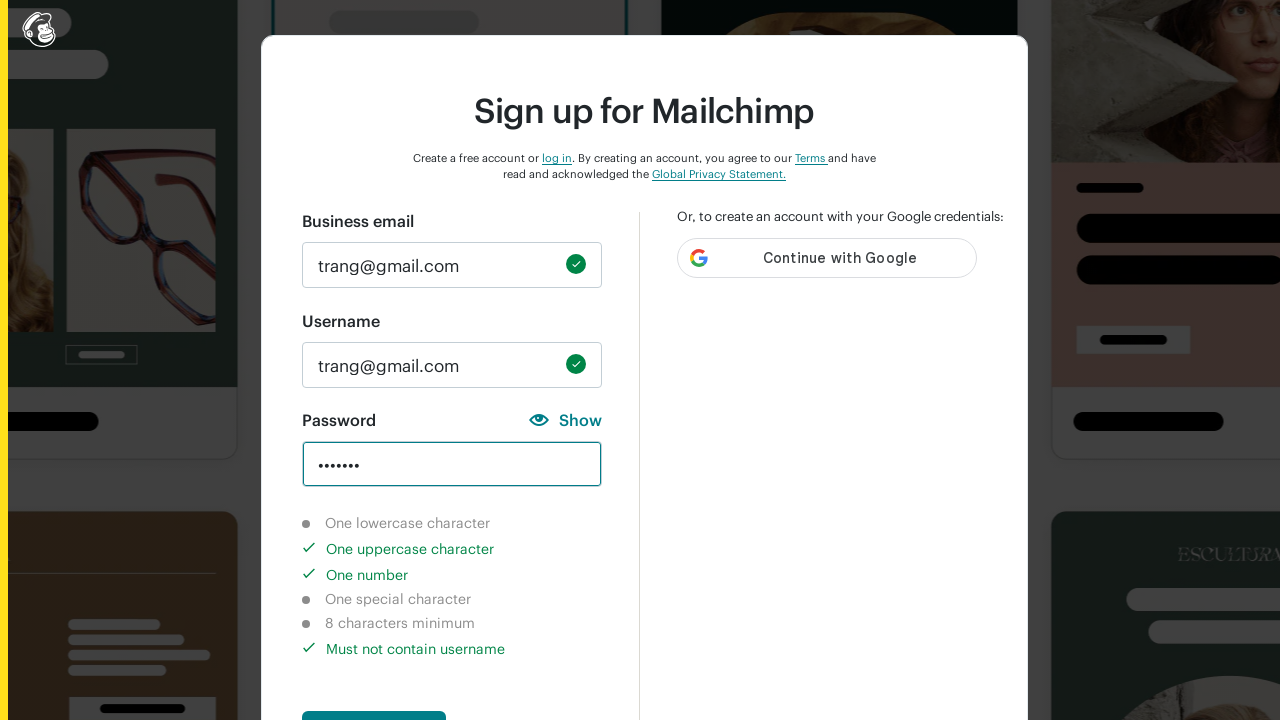

Verified uppercase character validation indicator is completed
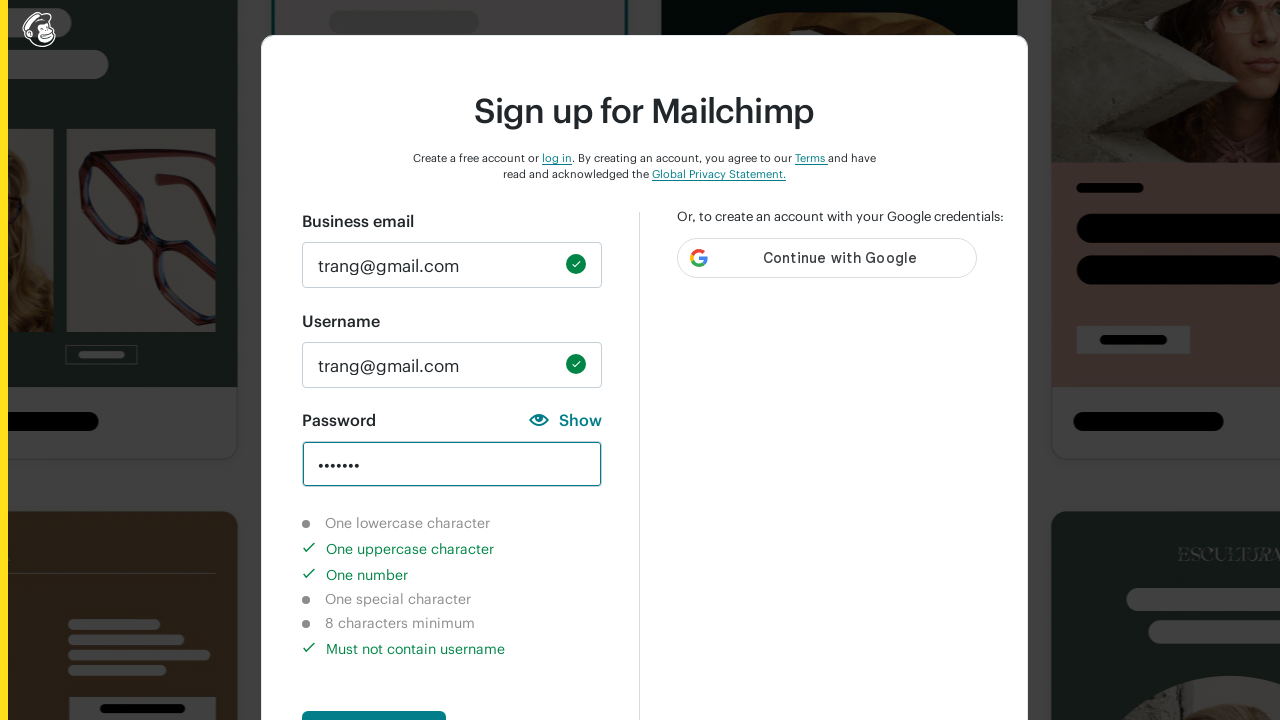

Verified number character validation indicator is completed
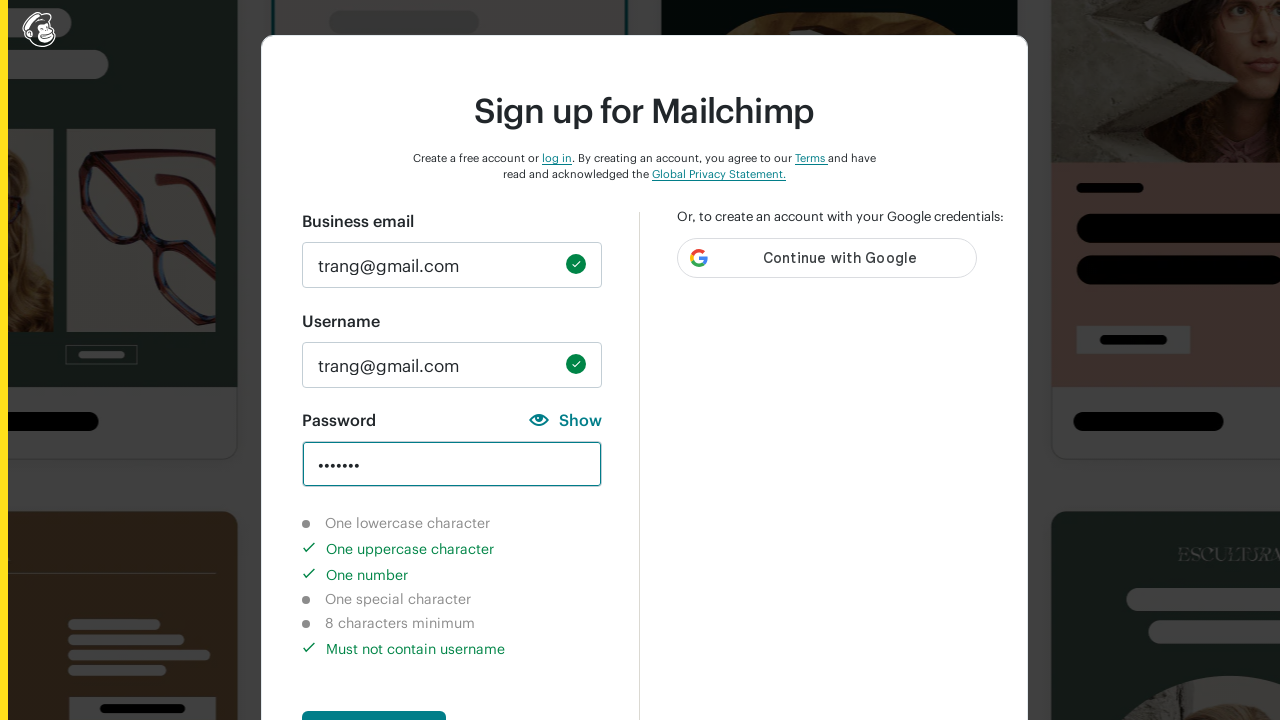

Verified special character validation indicator is not completed
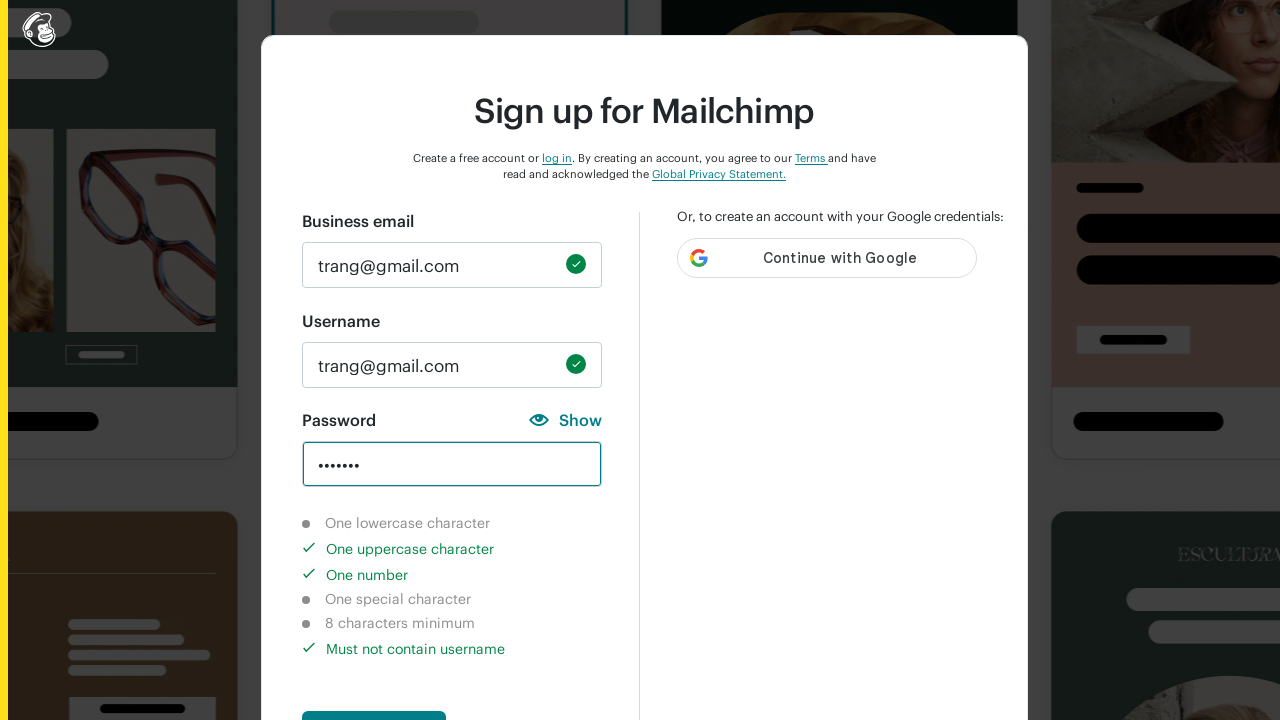

Verified 8-character length validation indicator is not completed
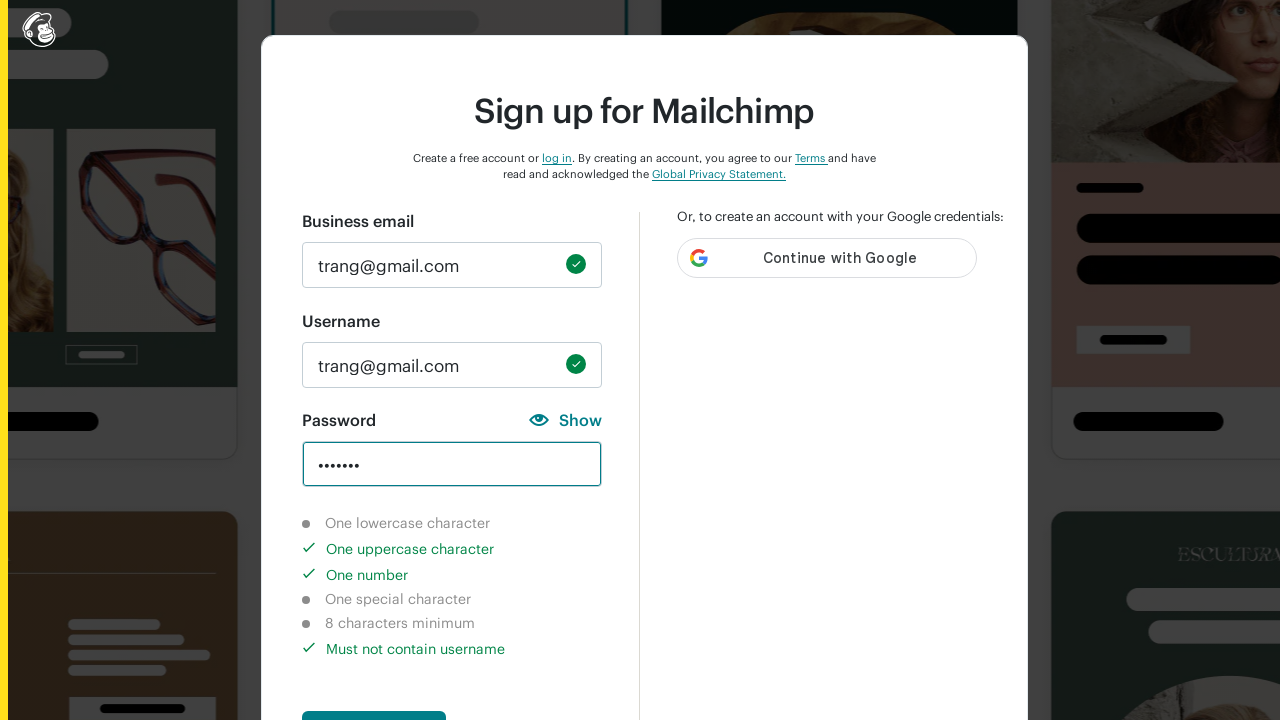

Cleared password field on #new_password
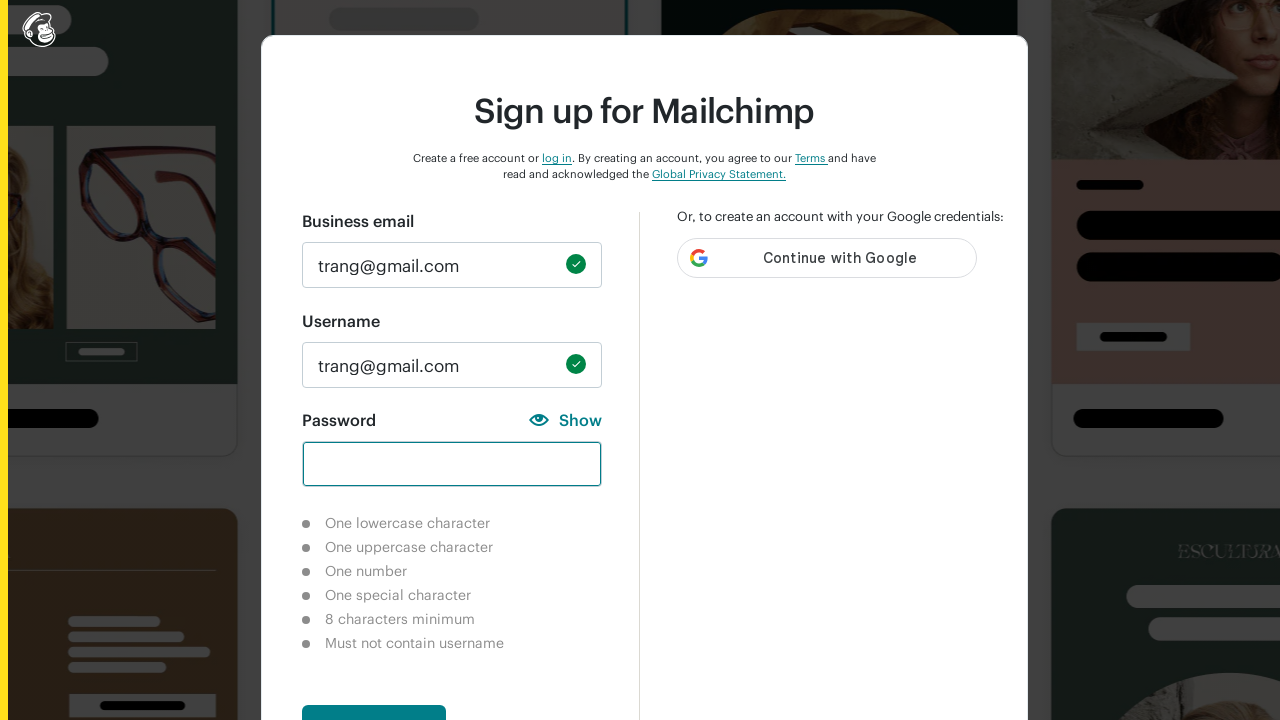

Filled password field with 'A564565@a' which meets all requirements on #new_password
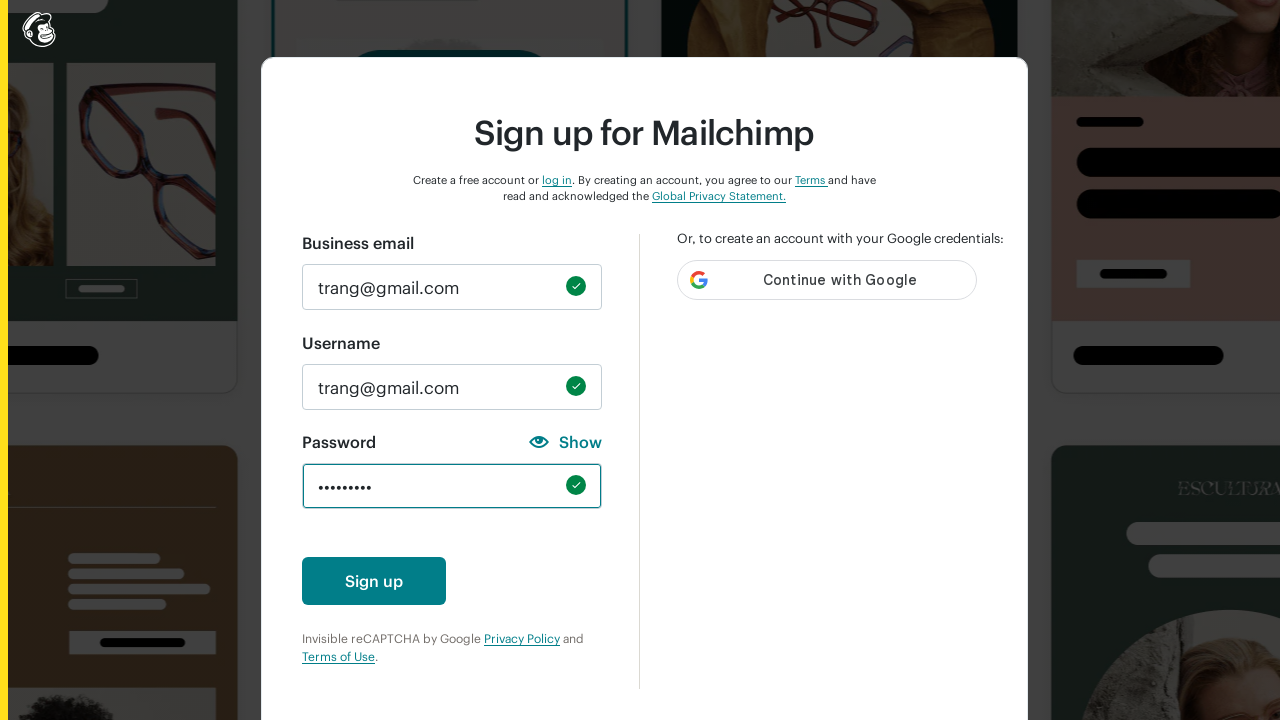

Waited 2 seconds for validation indicators to update
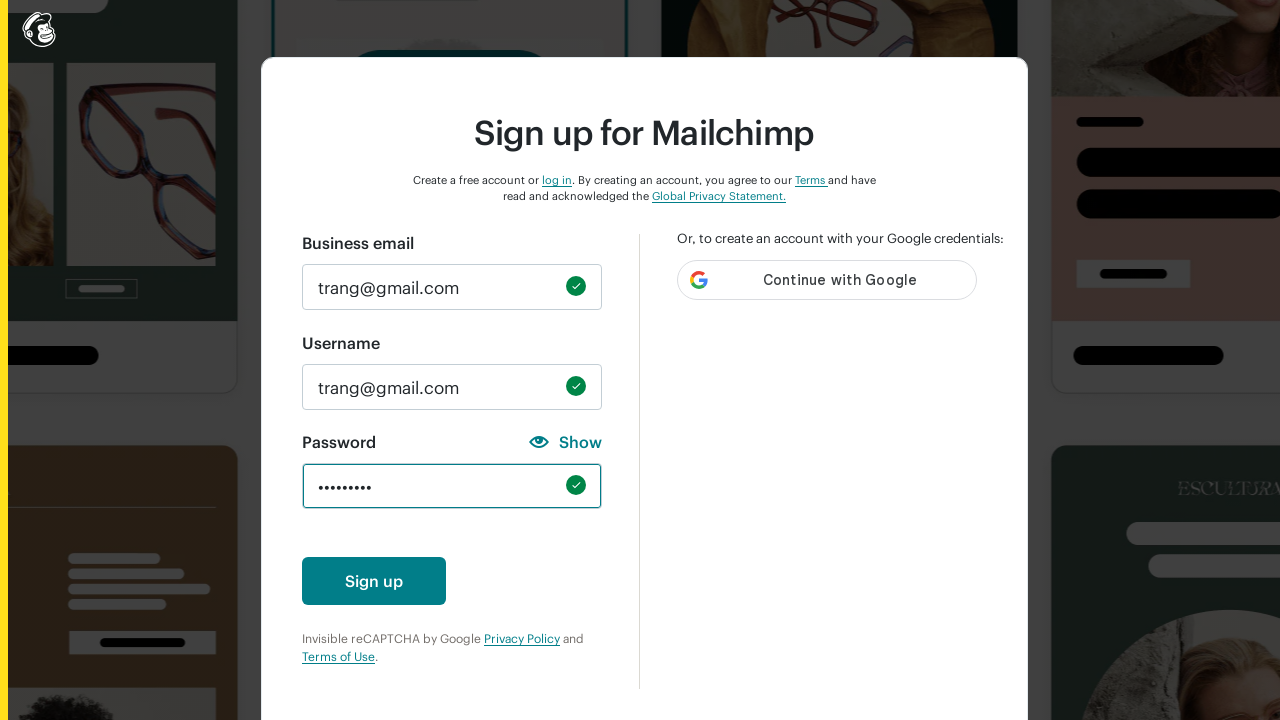

Verified lowercase character validation indicator is hidden
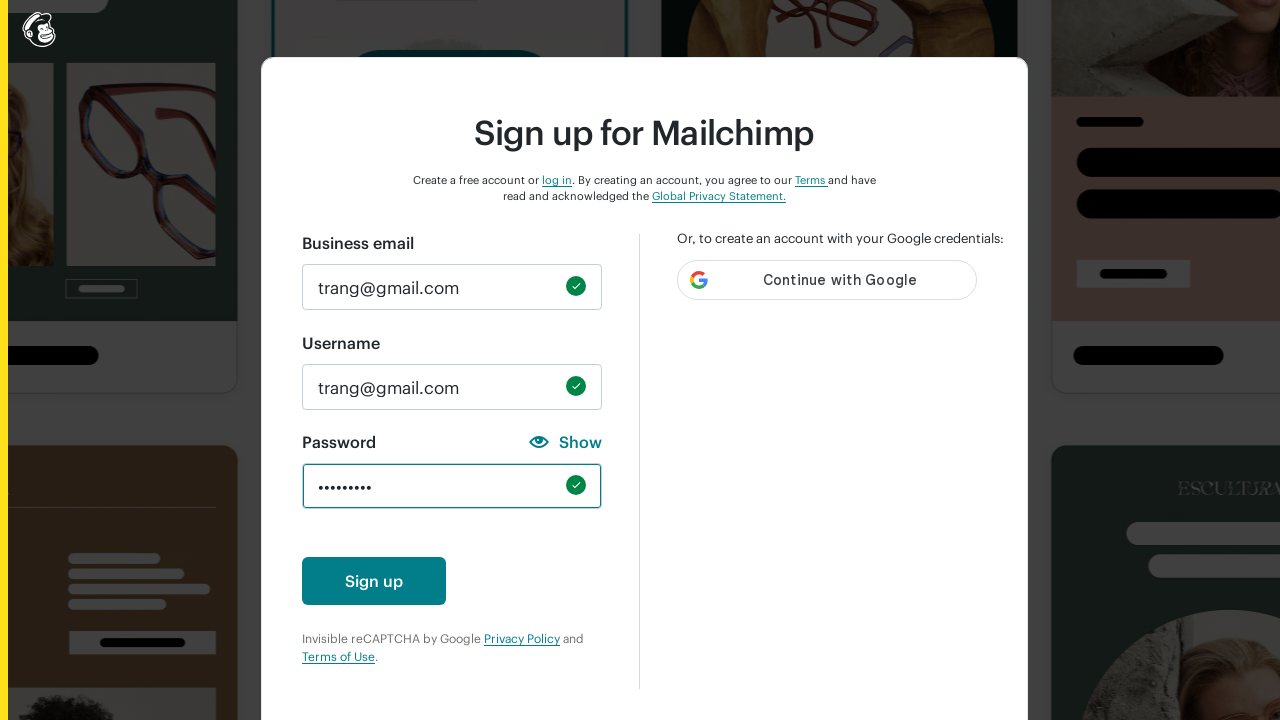

Verified uppercase character validation indicator is hidden
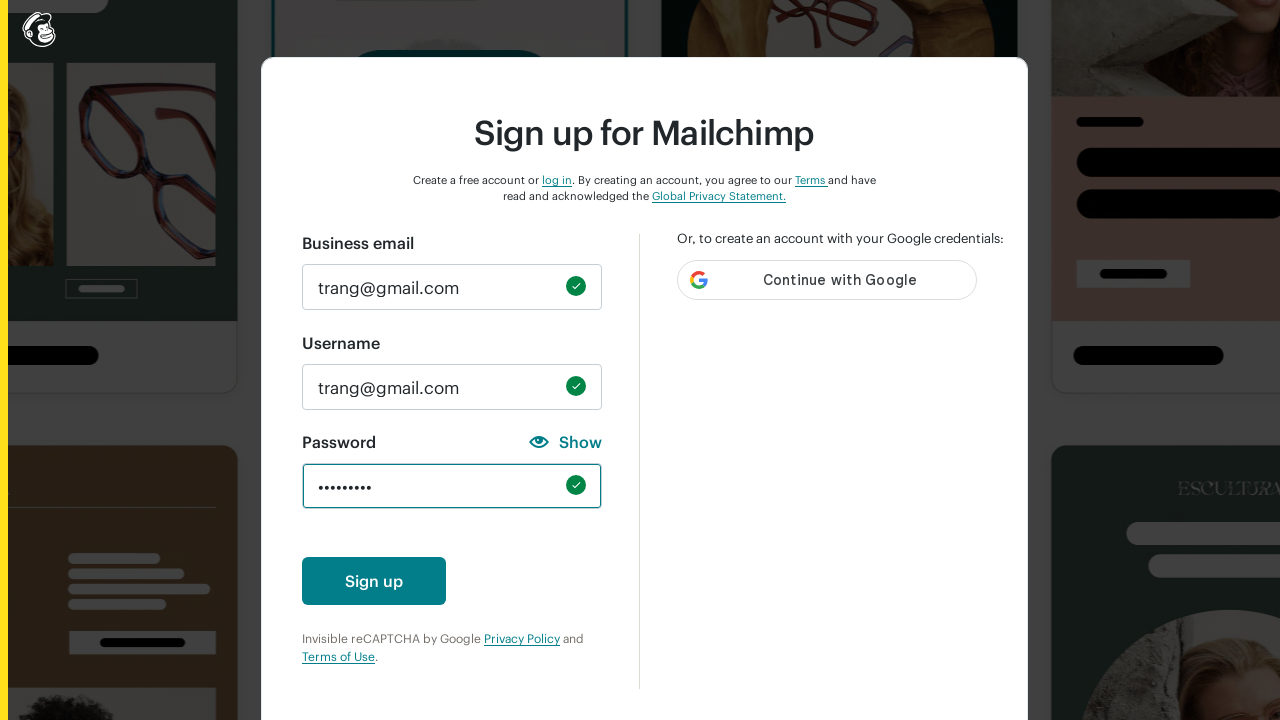

Verified number character validation indicator is hidden
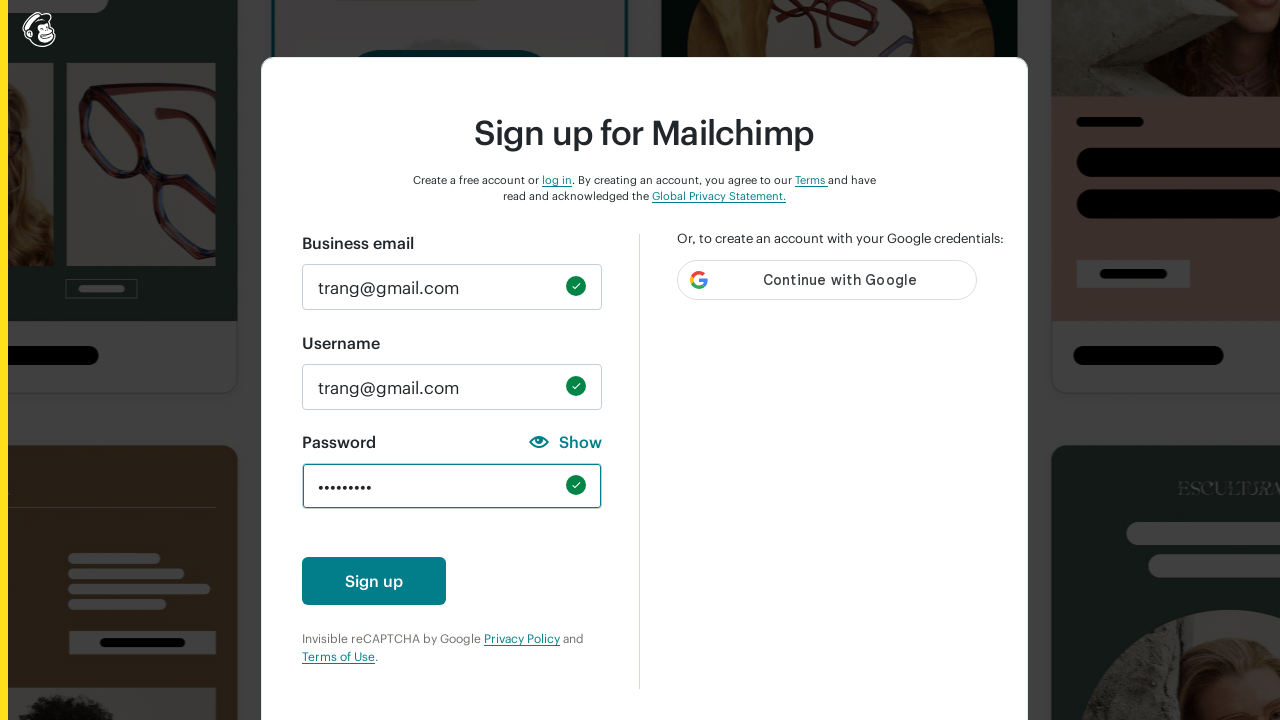

Verified special character validation indicator is hidden
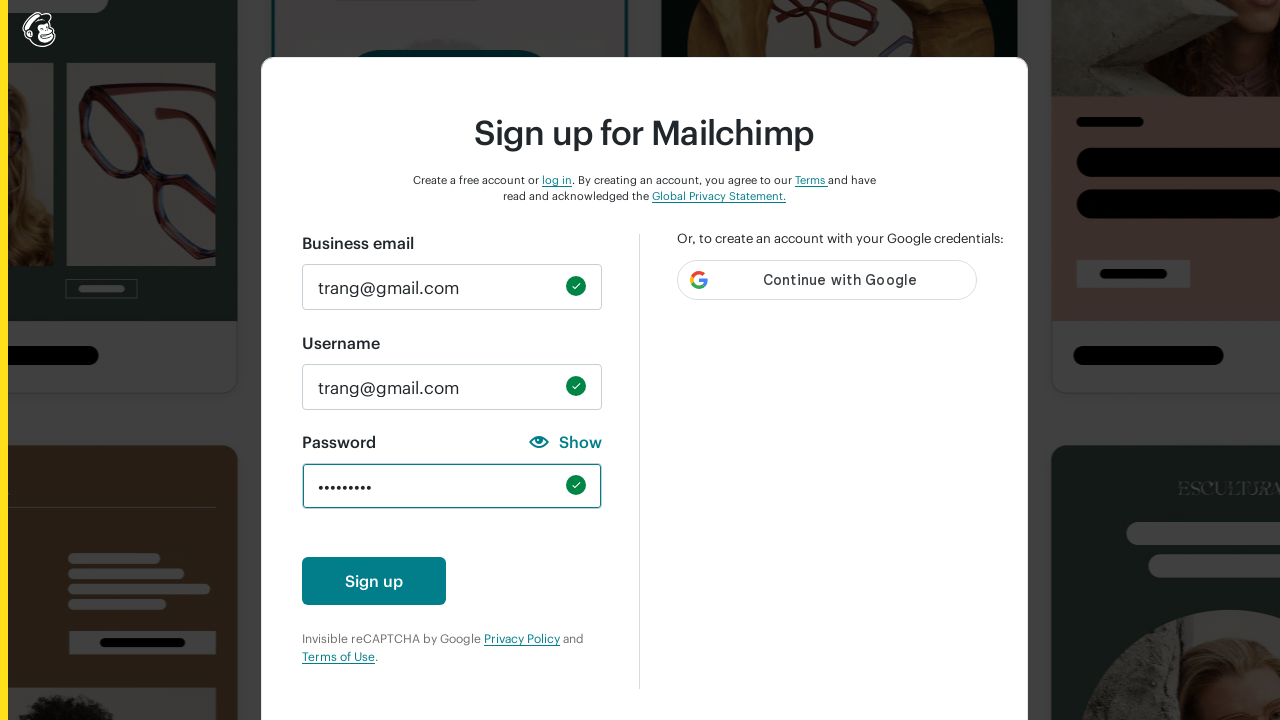

Verified 8-character length validation indicator is hidden
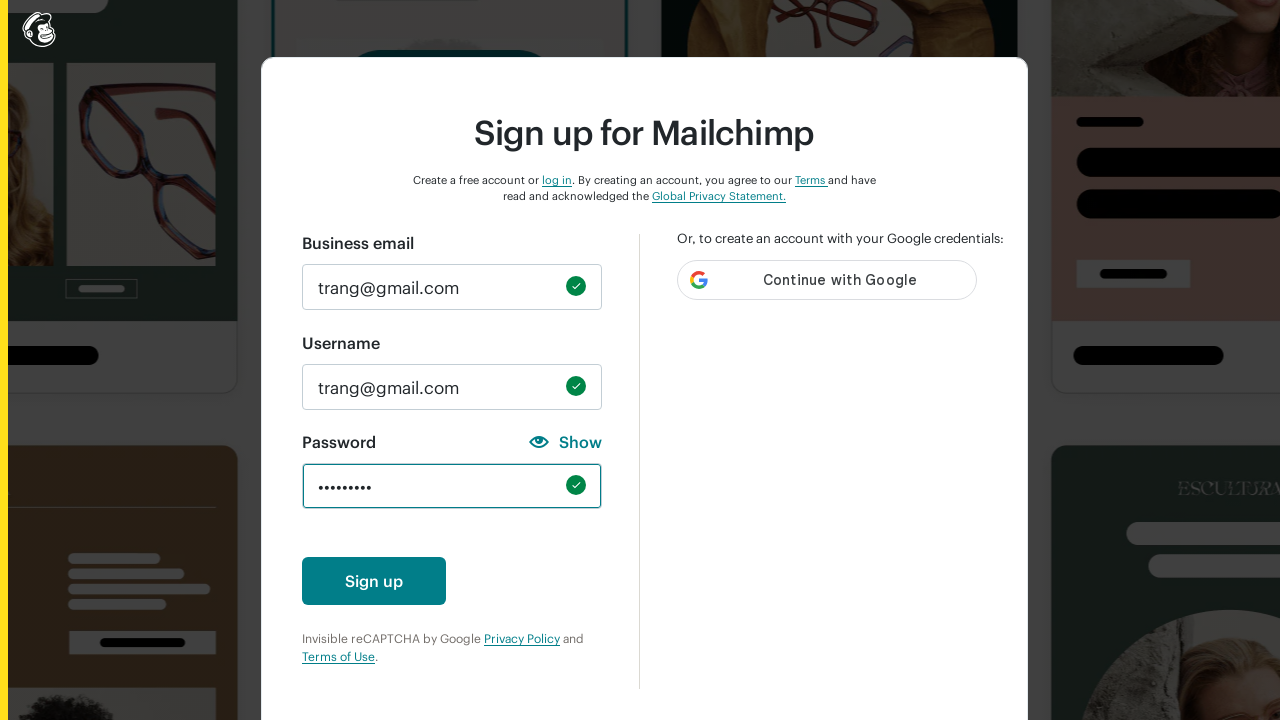

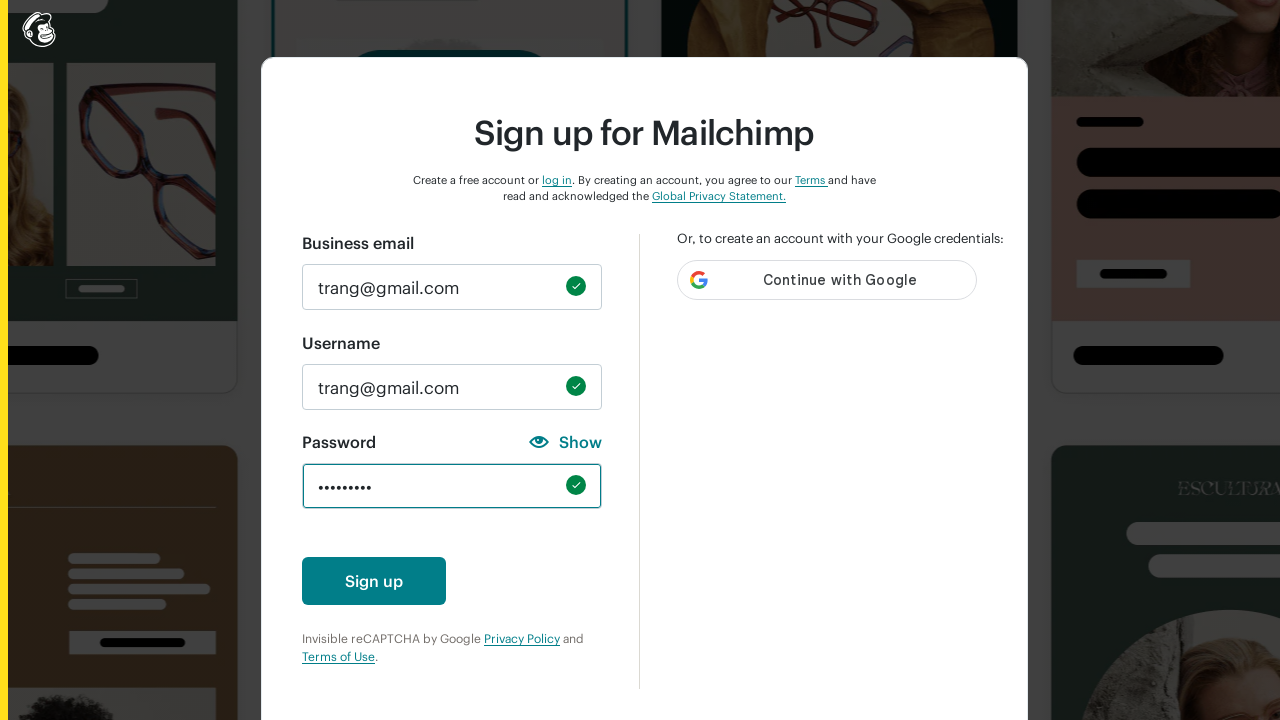